Tests the Quikr alert creation form by filling in various product filters and contact information, then verifying successful alert creation

Starting URL: https://www.quikr.com

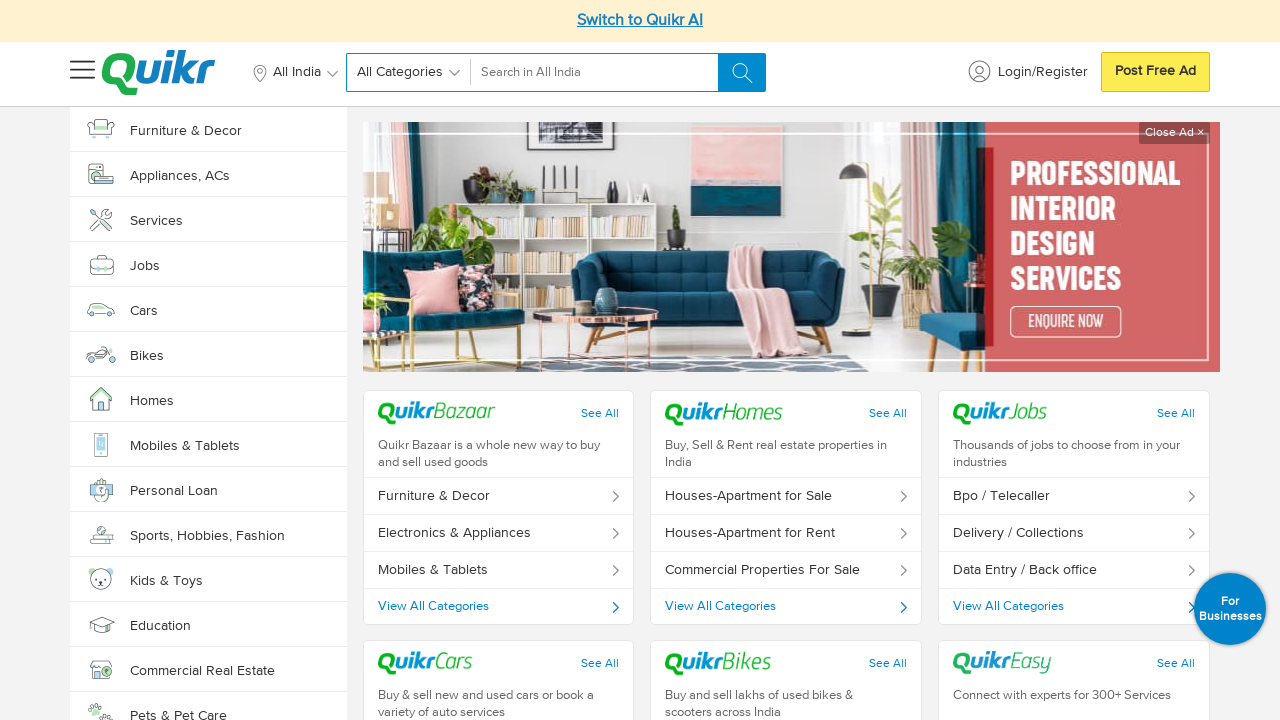

Scrolled down 3400px to reveal alert creation form
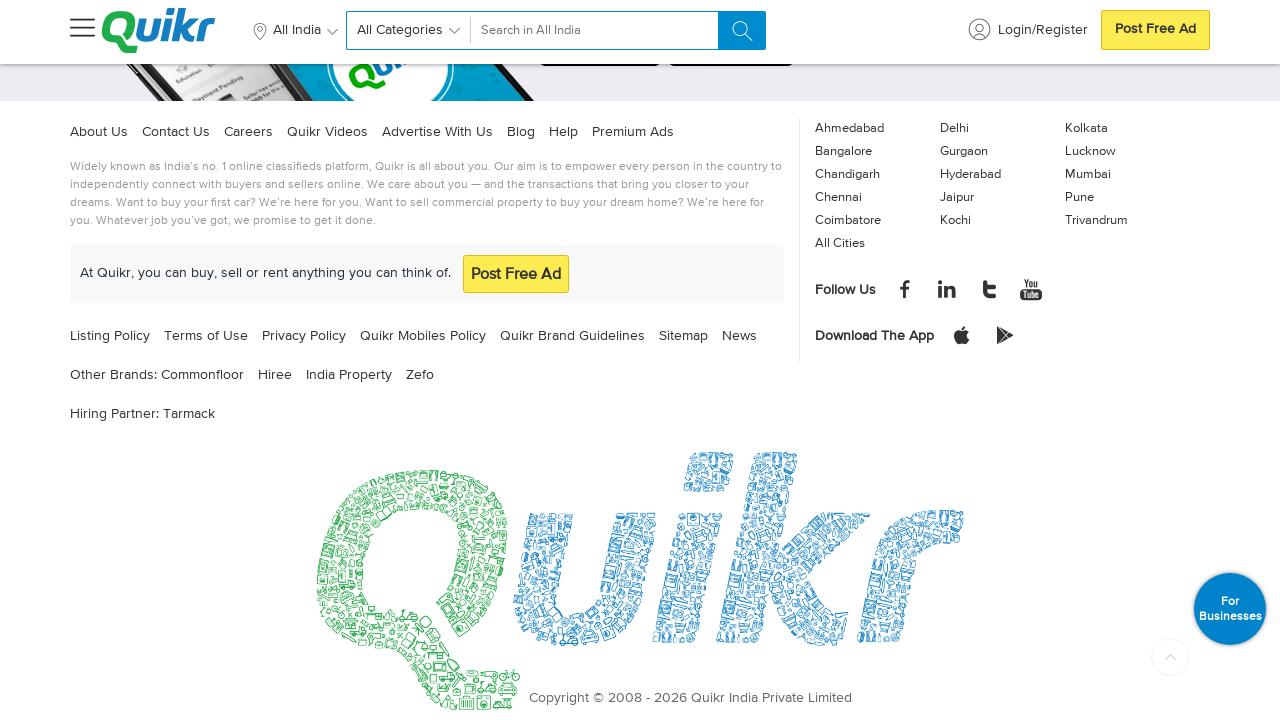

Waited 1000ms for page to settle
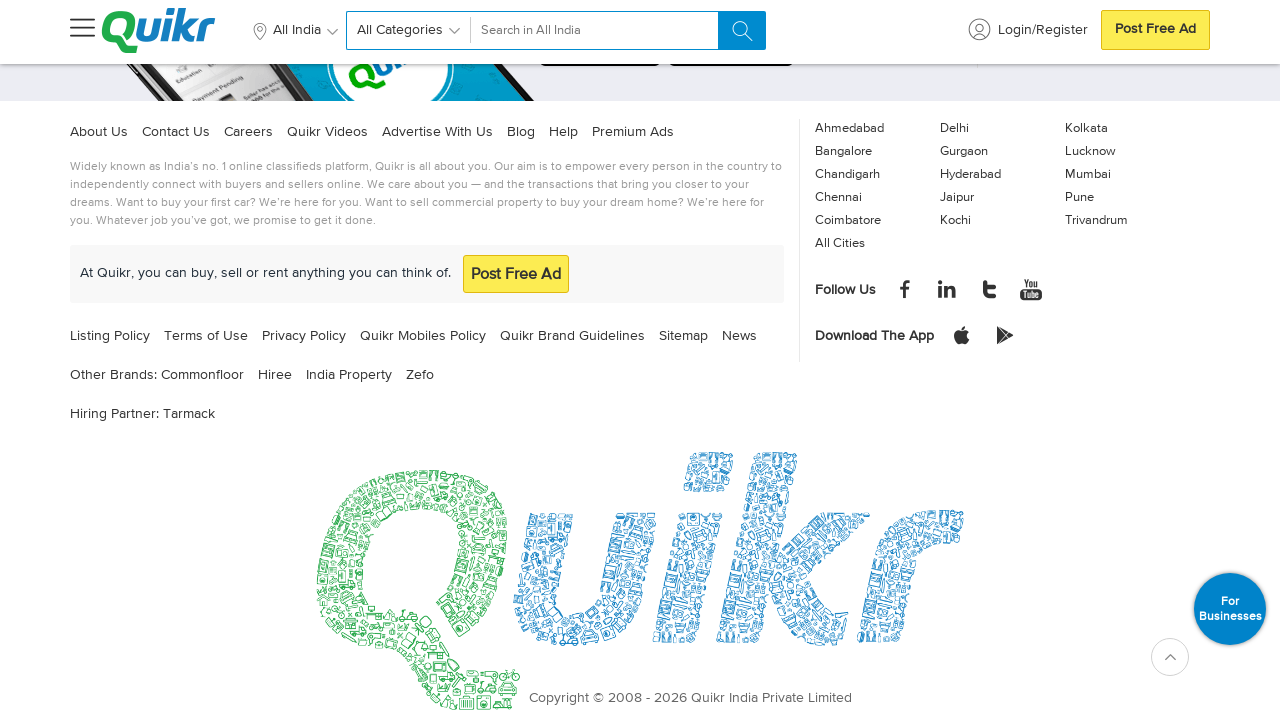

Clicked category dropdown at (476, 361) on xpath=//*[@id='select_category']
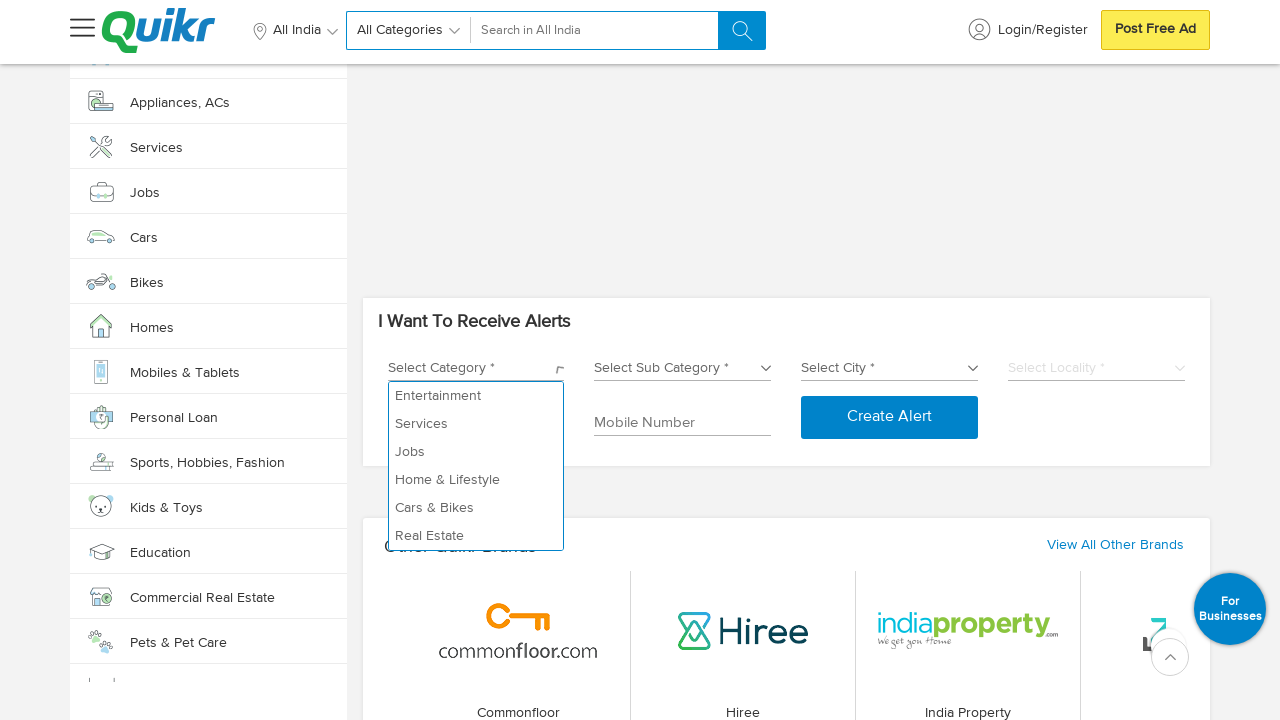

Waited for category dropdown to open
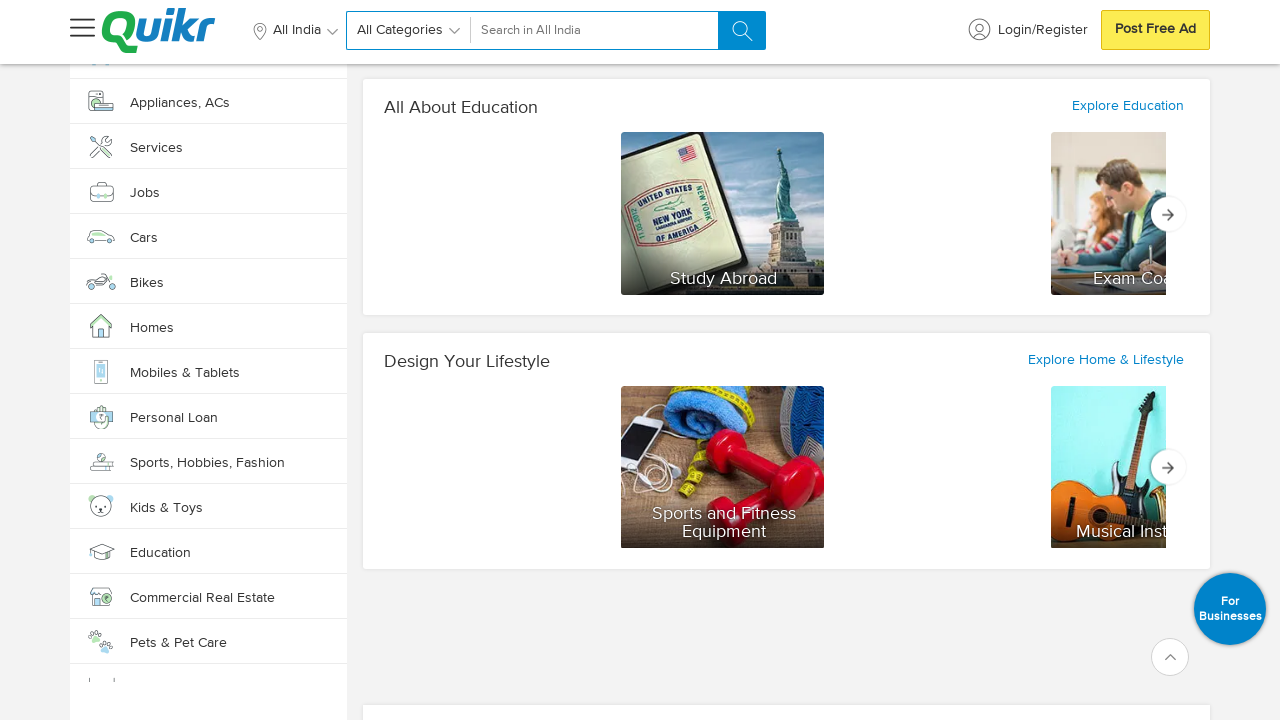

Selected 10th category option at (476, 361) on xpath=//*[@id='select_category_dropdown']/li[10]/a
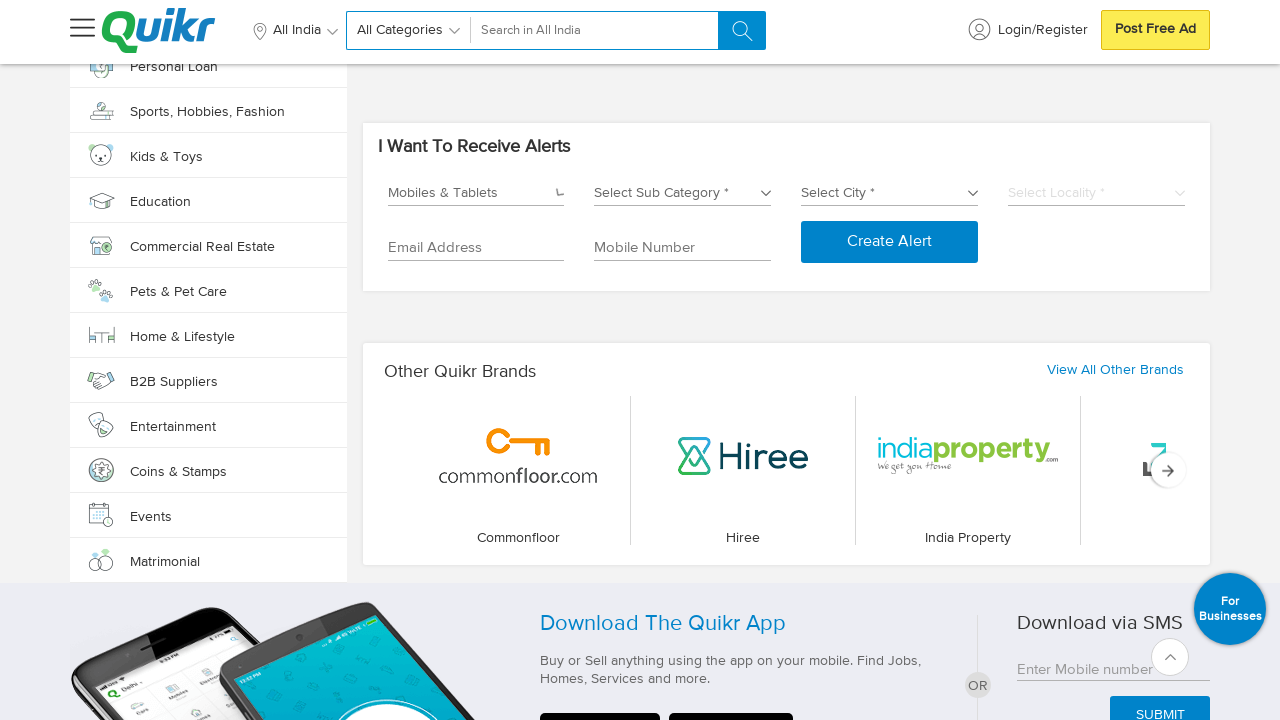

Waited for category selection to register
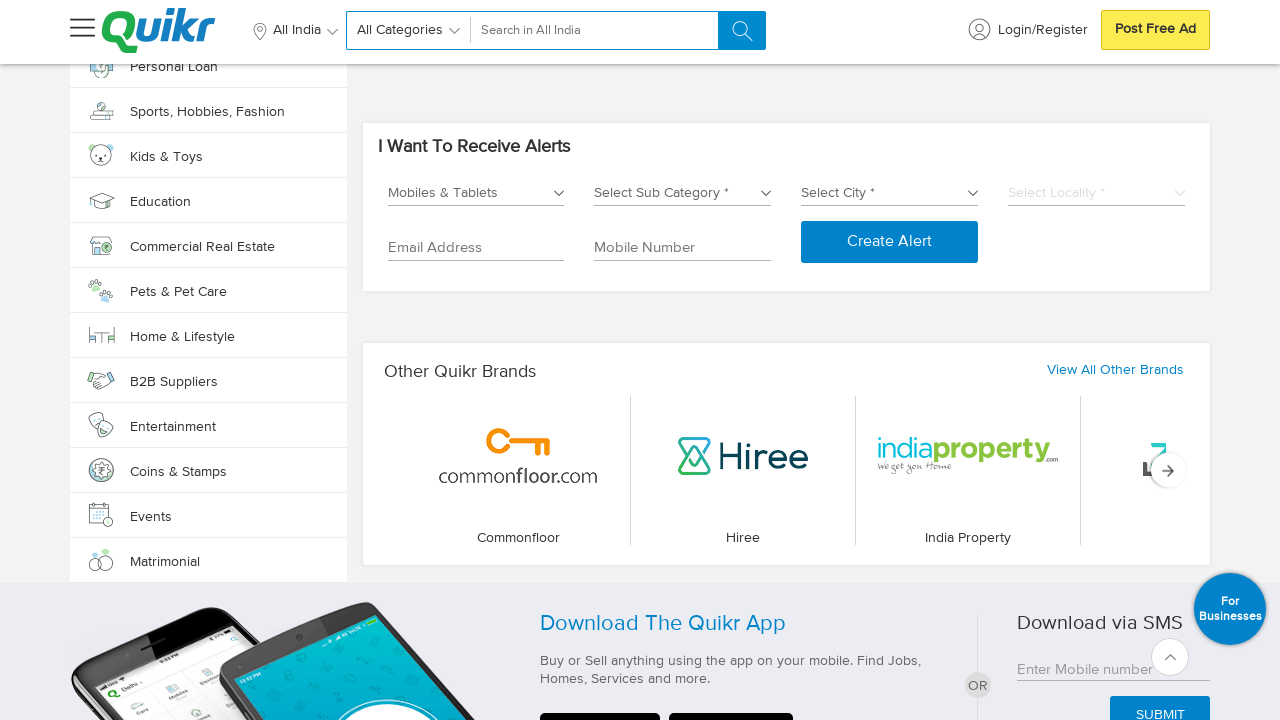

Clicked subcategory dropdown at (683, 186) on xpath=//*[@id='select_subcategory']
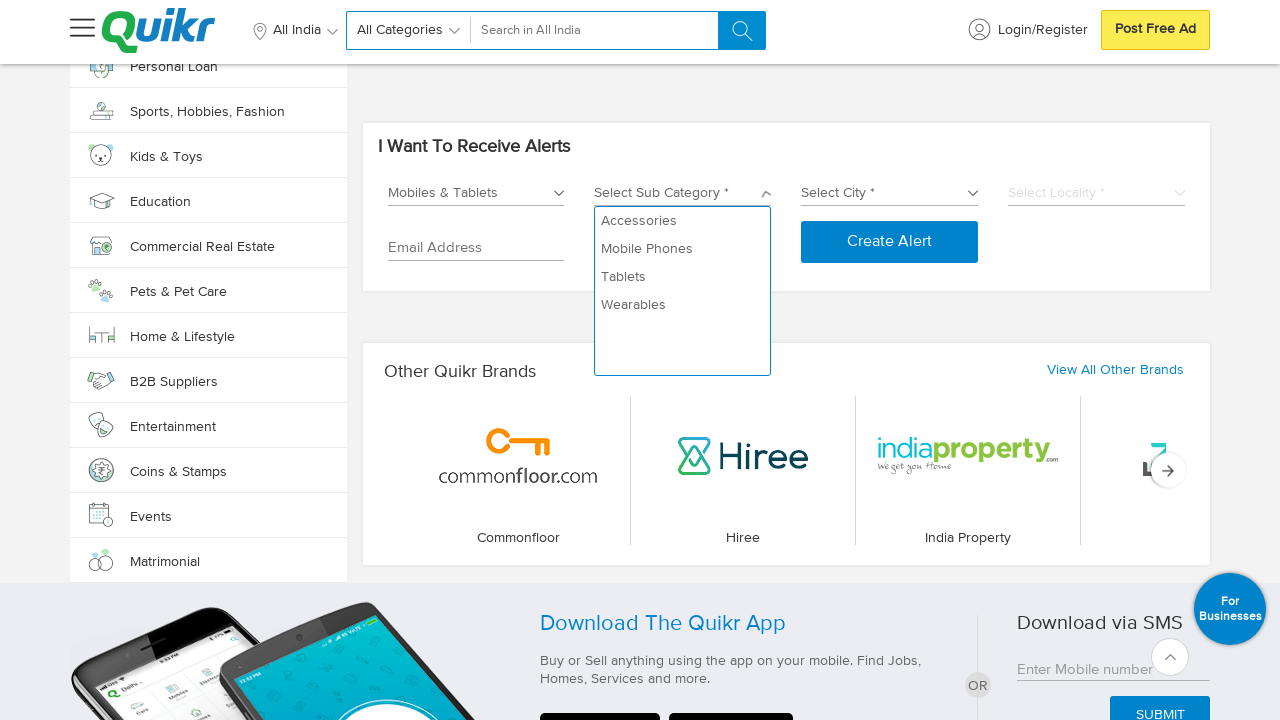

Waited for subcategory dropdown to open
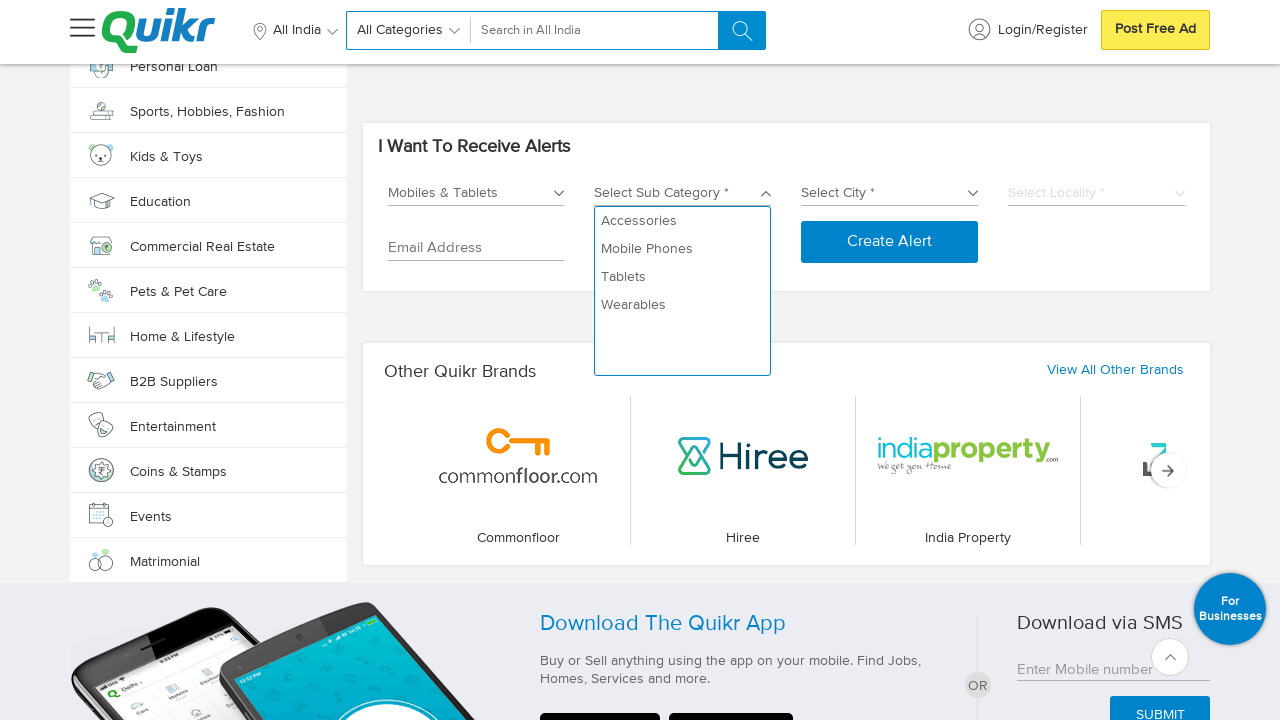

Selected 2nd subcategory option at (683, 249) on xpath=//*[@id='select_subcategory_dropdown']/li[2]/a
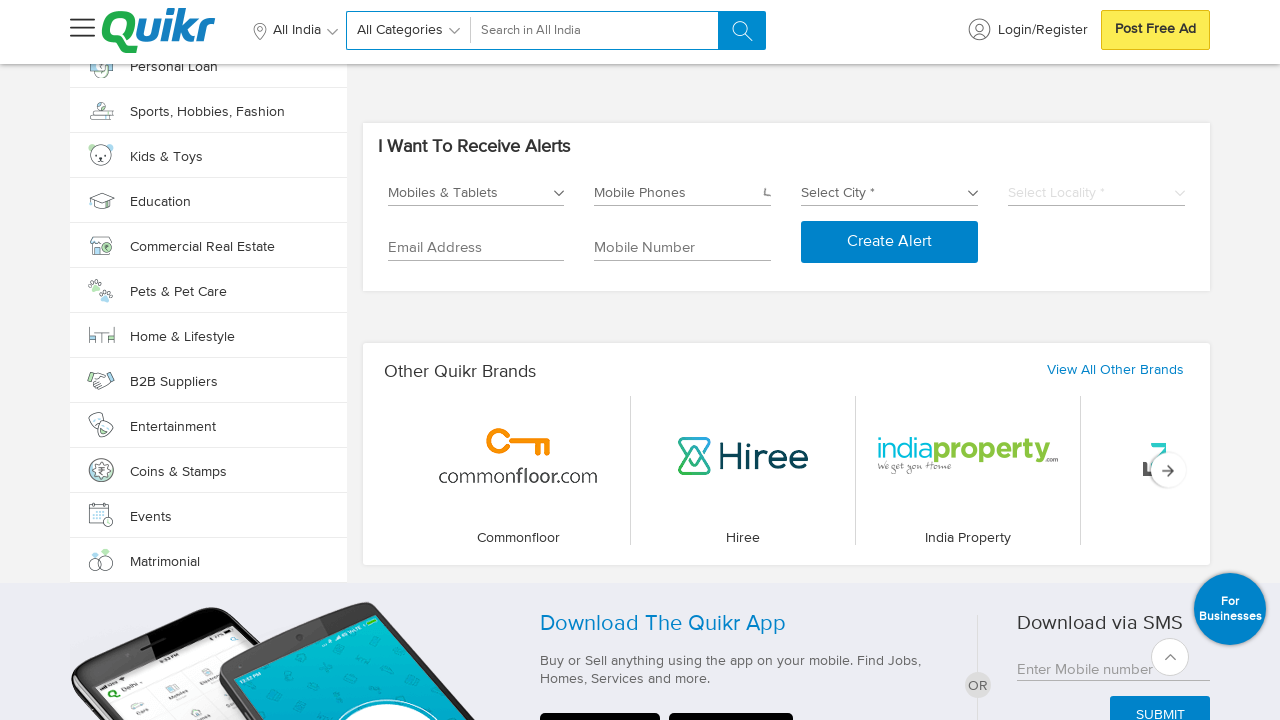

Waited for subcategory selection to register
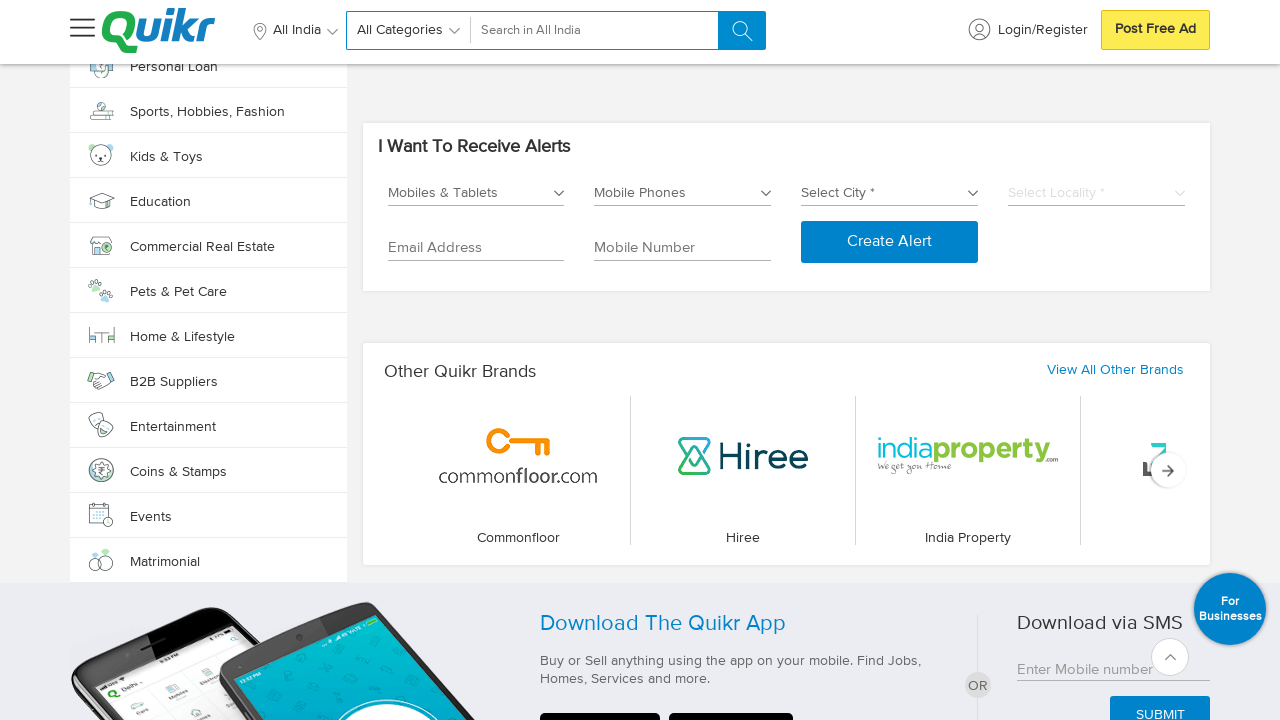

Clicked Ad Type dropdown at (890, 186) on xpath=//*[@id='Ad_Type']
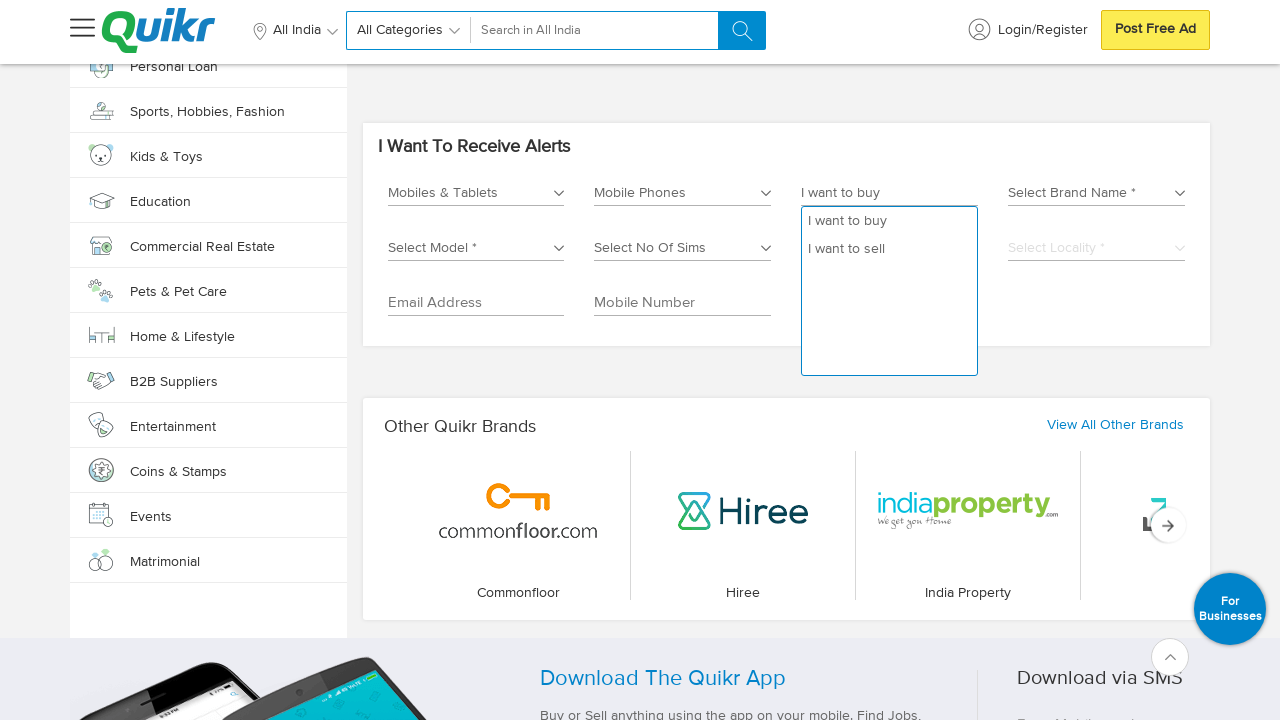

Waited for Ad Type dropdown to open
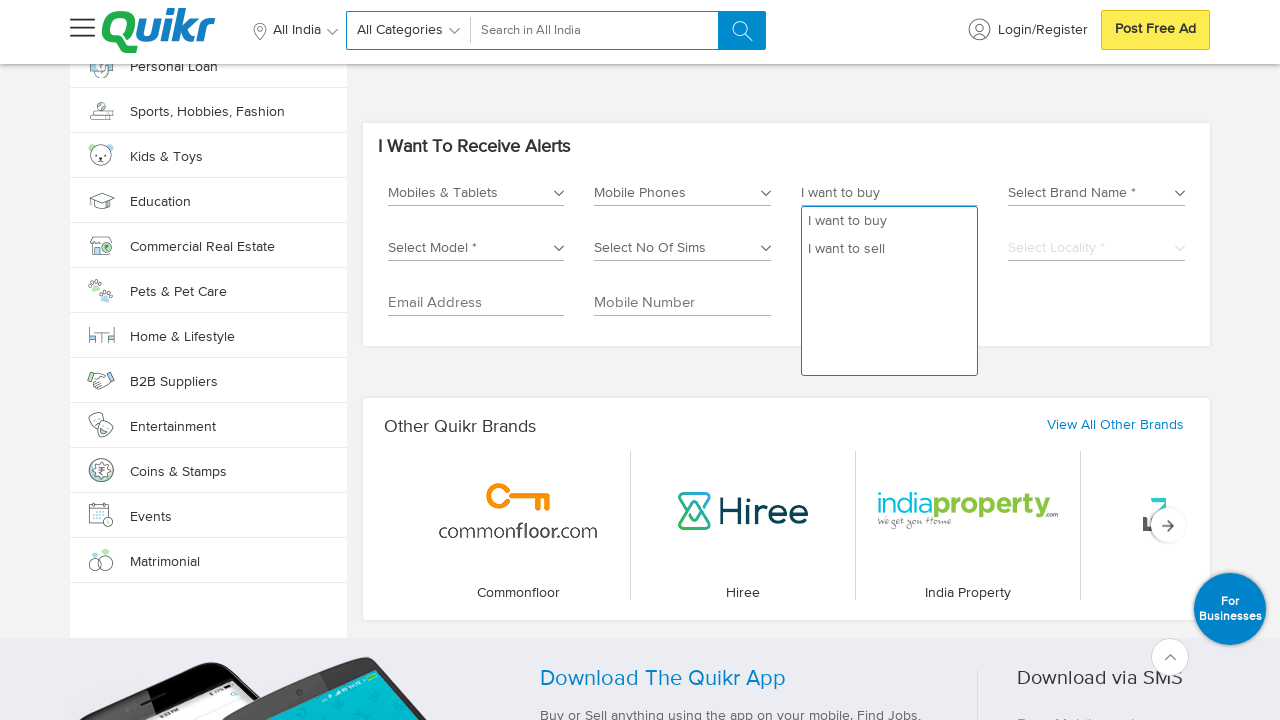

Selected 1st Ad Type option at (890, 221) on xpath=//*[@id='Ad_Type_dropdown']/li[1]/a
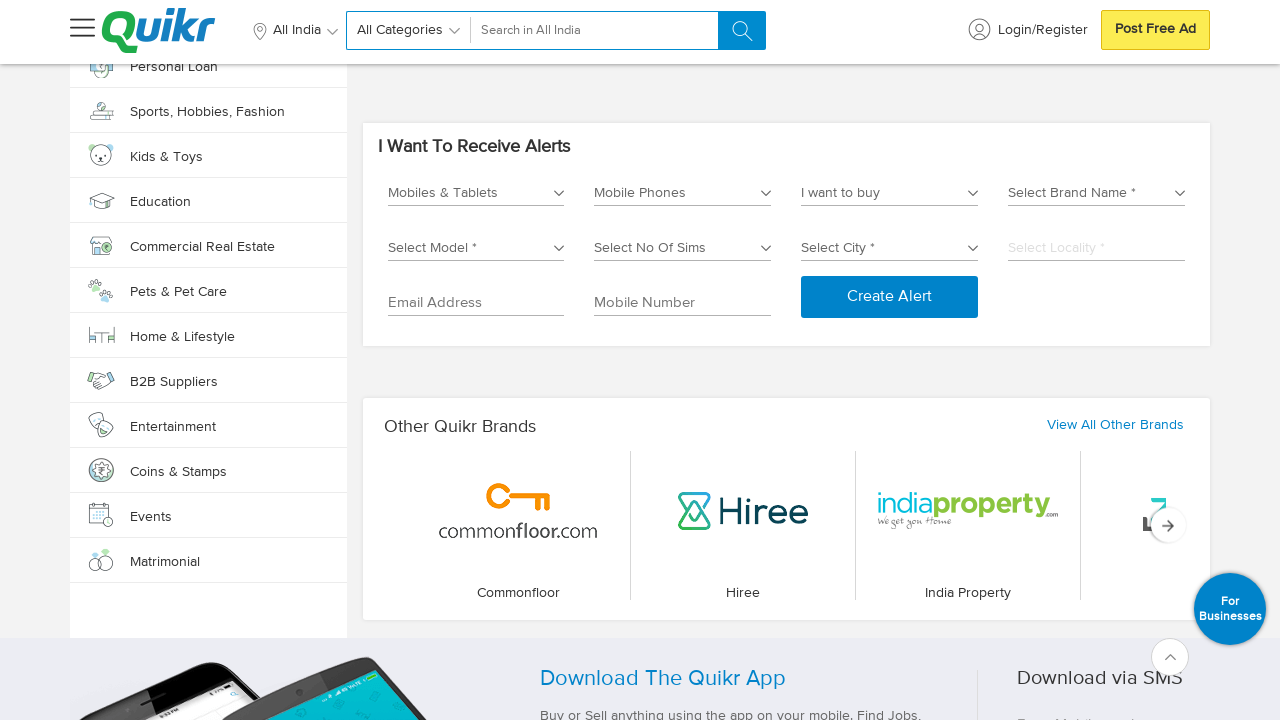

Waited for Ad Type selection to register
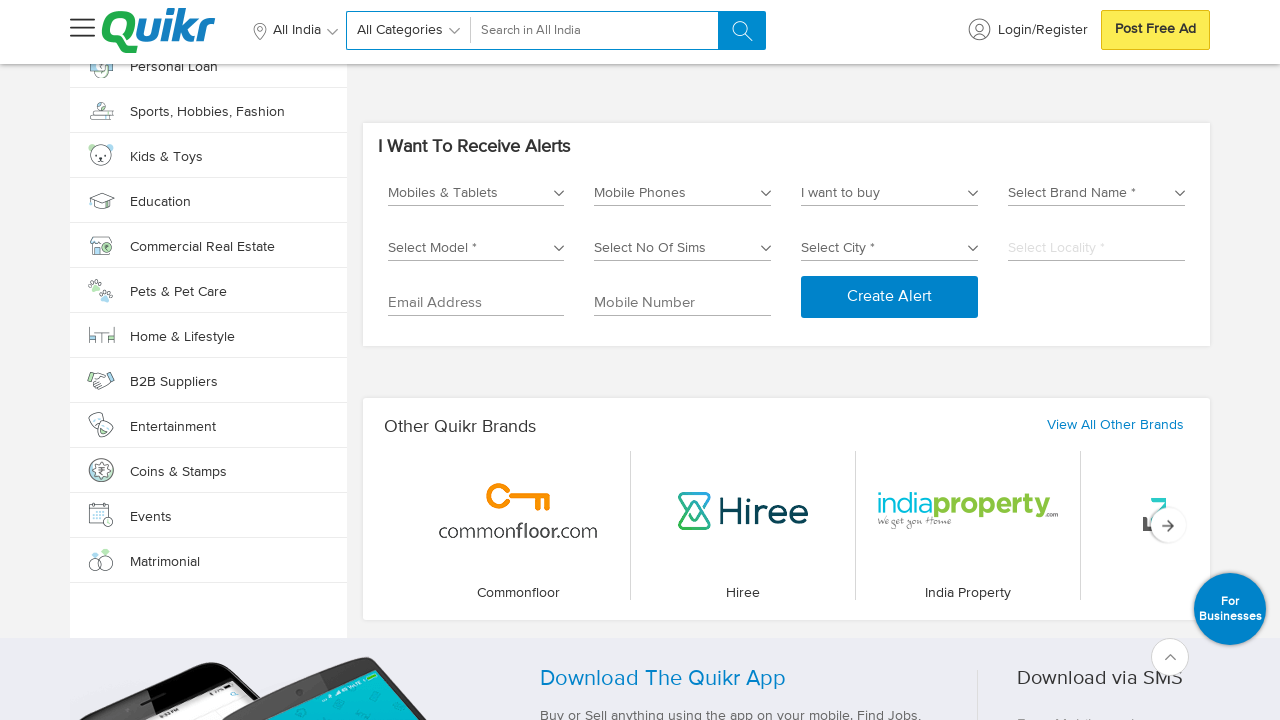

Clicked Brand name dropdown at (1097, 186) on xpath=//*[@id='Brand_name']
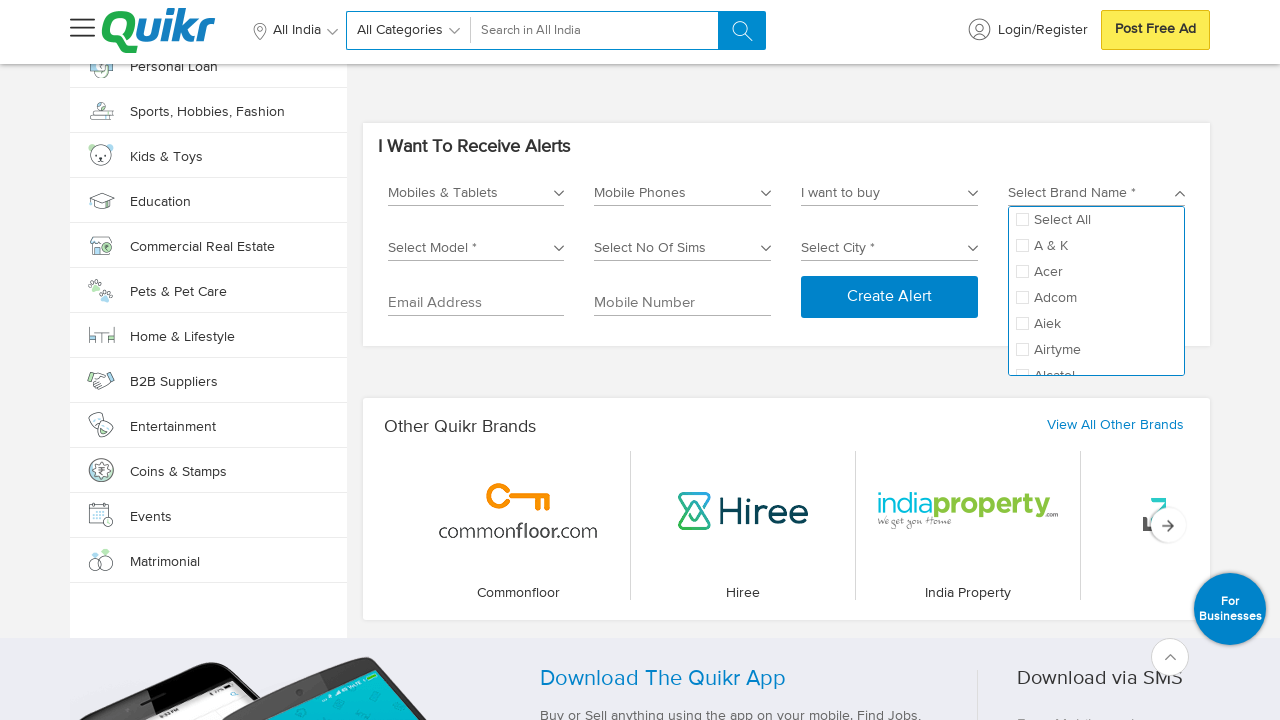

Waited for Brand dropdown to open
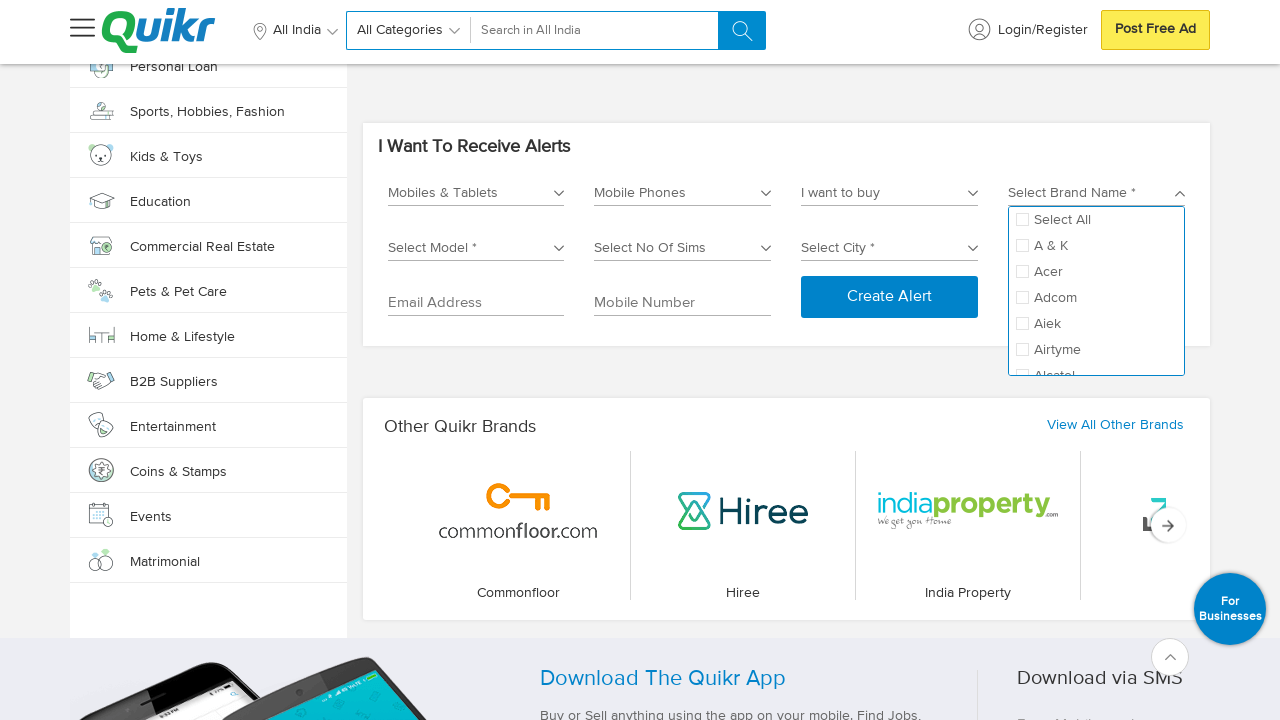

Selected Acer brand at (1097, 272) on xpath=//*[@id='checkbox_Acer']
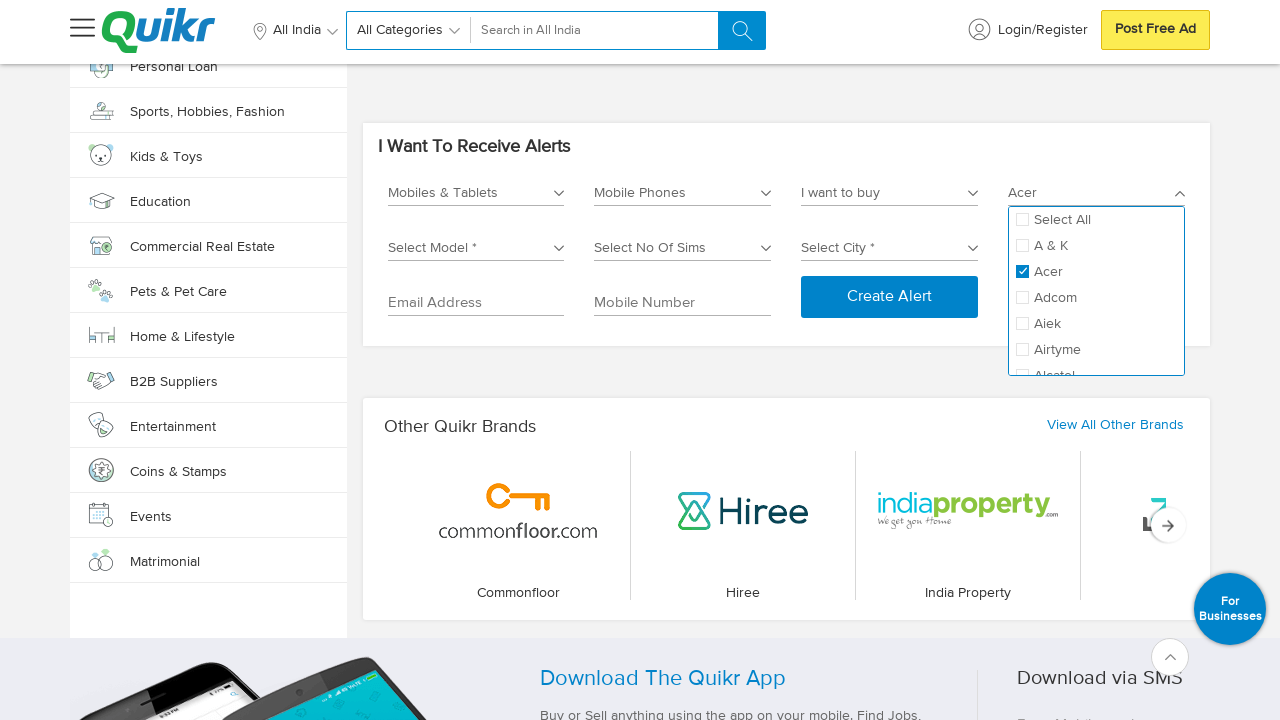

Waited for brand selection to register
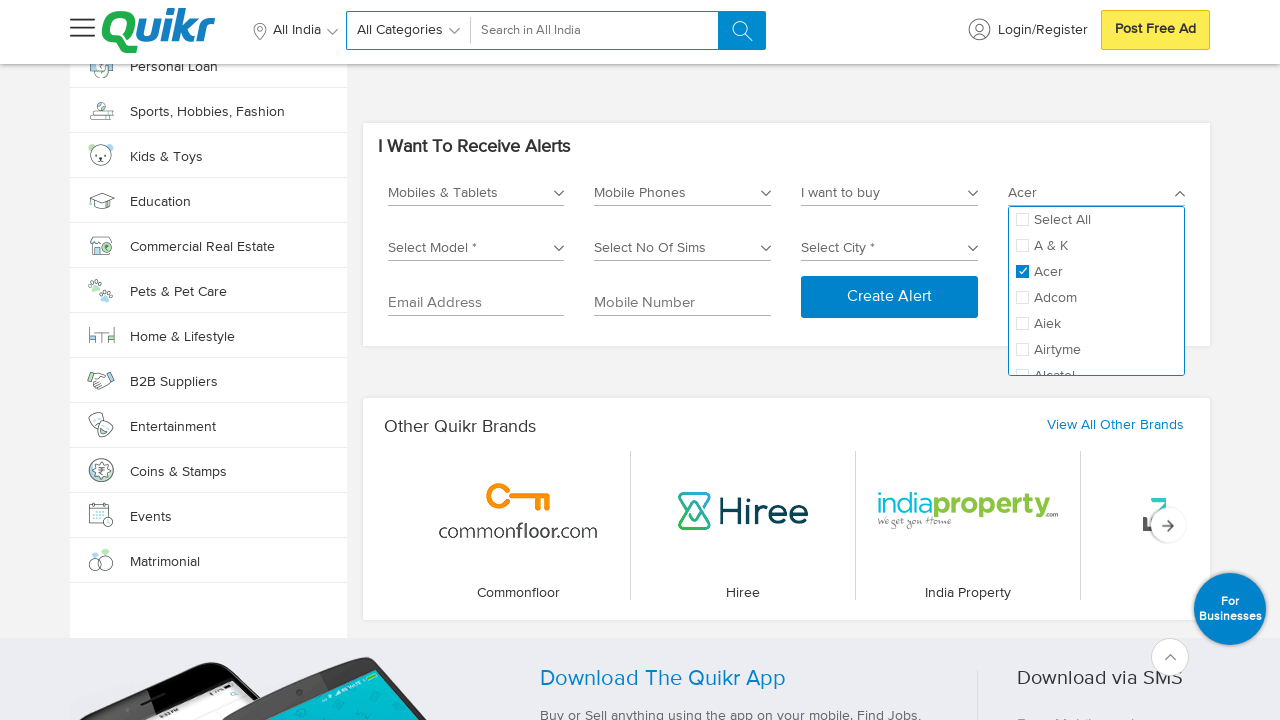

Clicked Model dropdown at (476, 241) on xpath=//*[@id='Model']
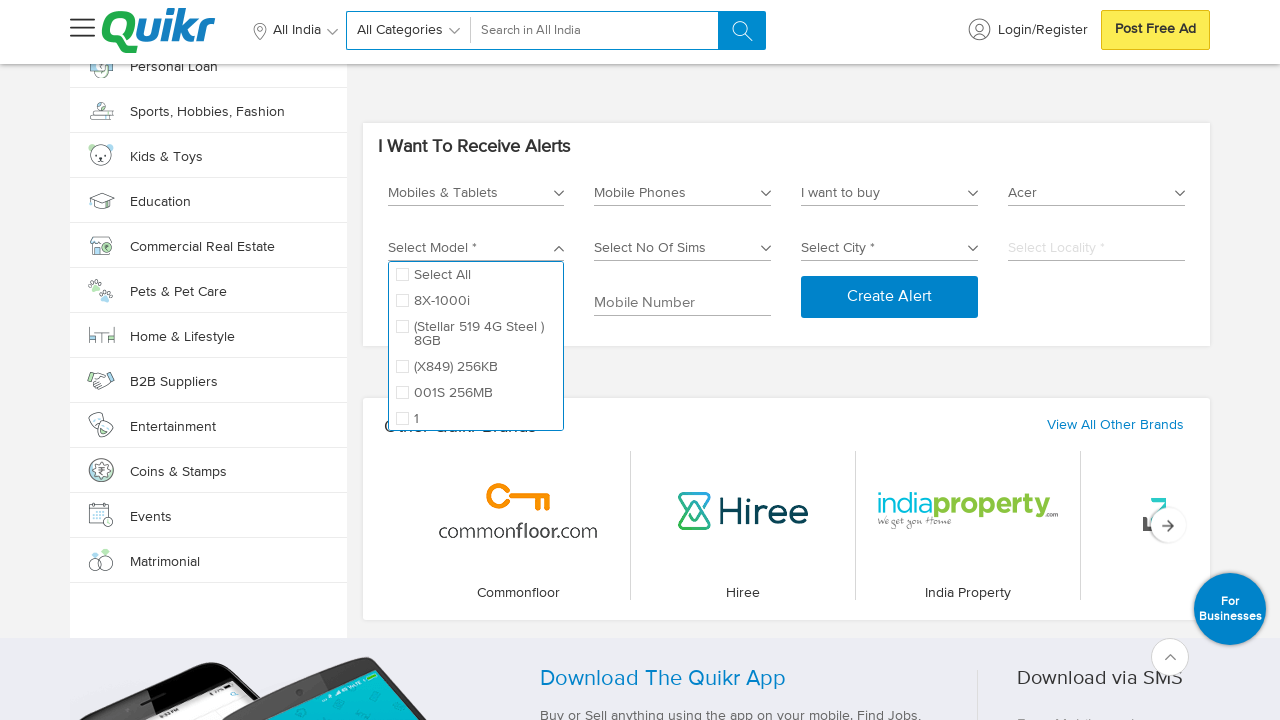

Waited for Model dropdown to open
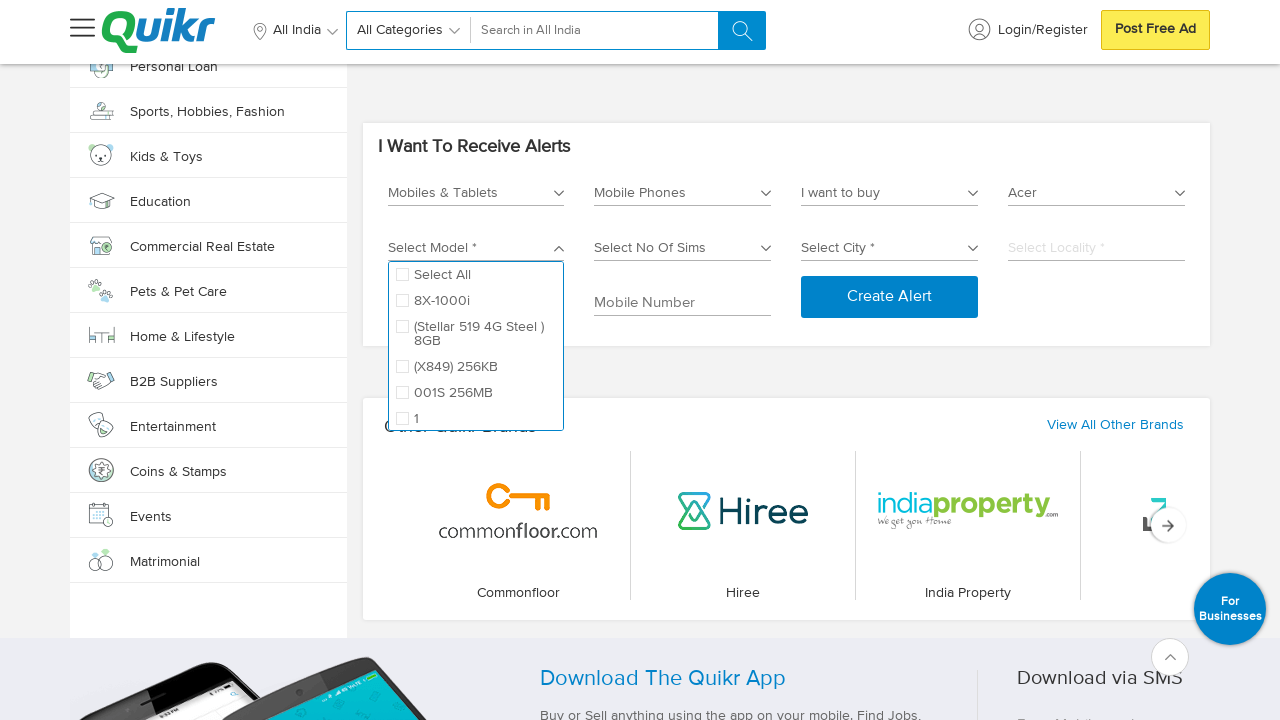

Selected 001S 256MB model at (444, 393) on xpath=//*[@id='checkbox_001S 256MB']/label
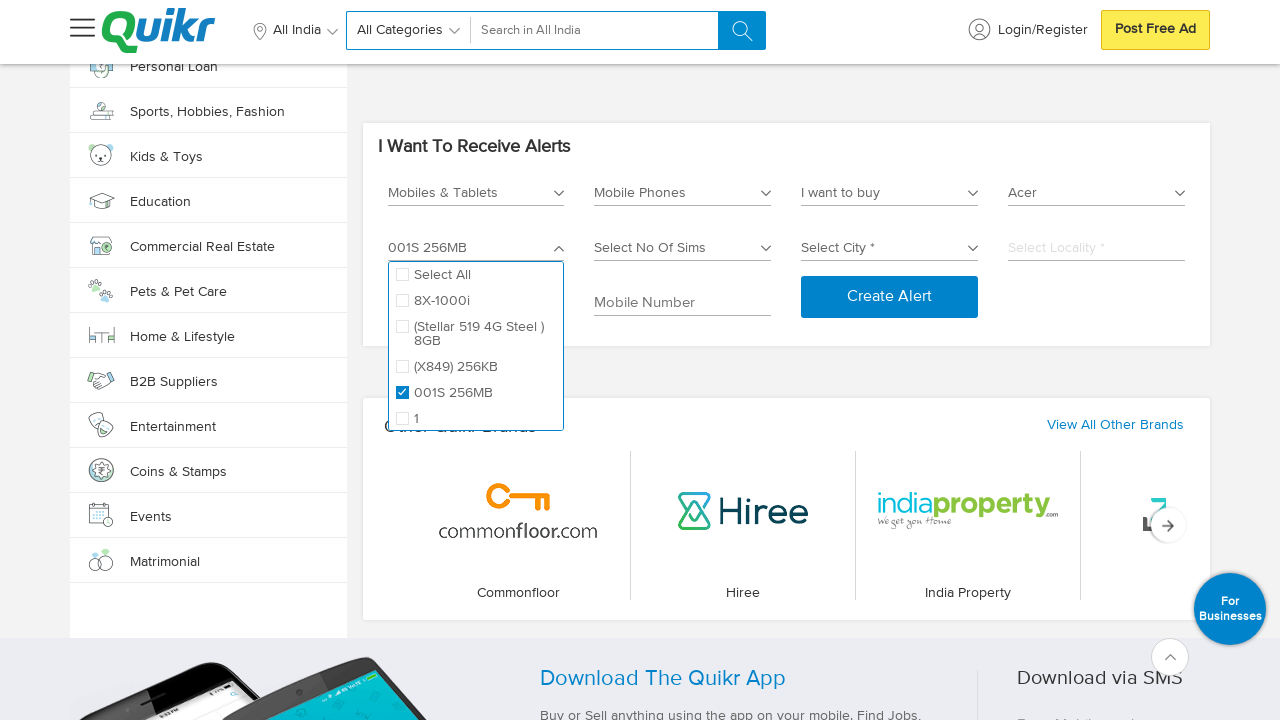

Waited for model selection to register
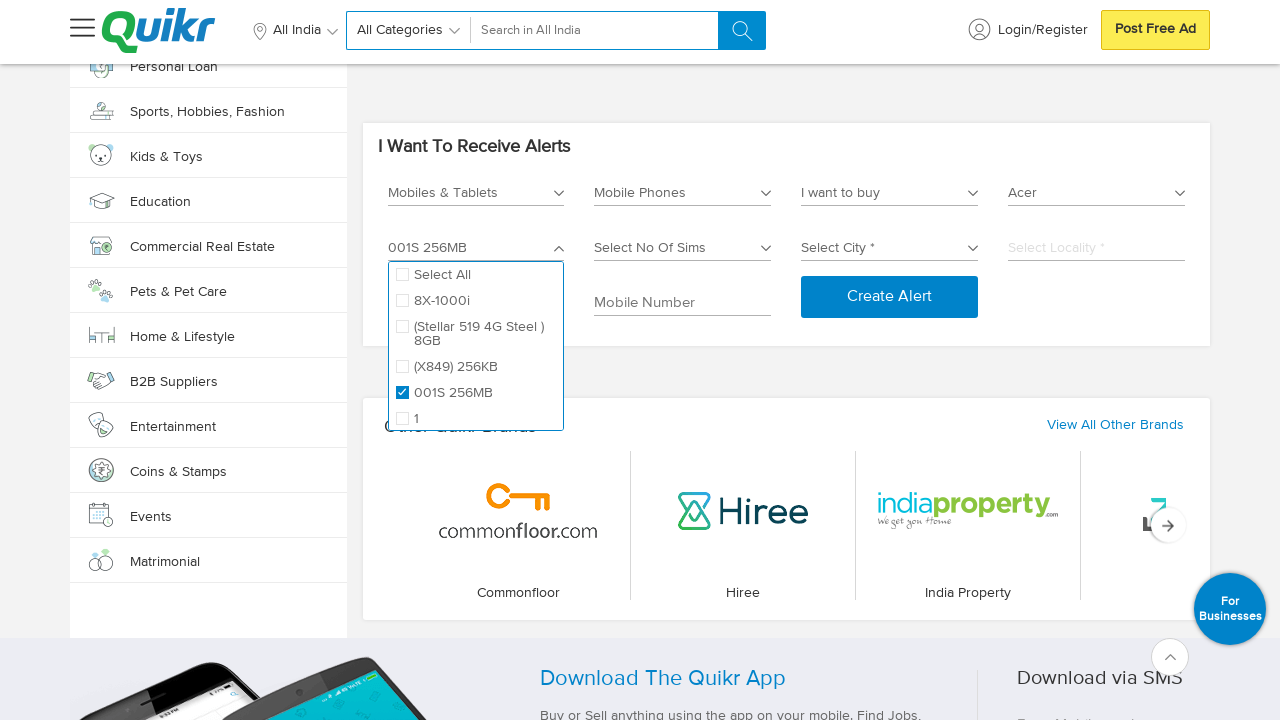

Clicked Number of Sims dropdown at (683, 241) on xpath=//*[@id='No_of_Sims']
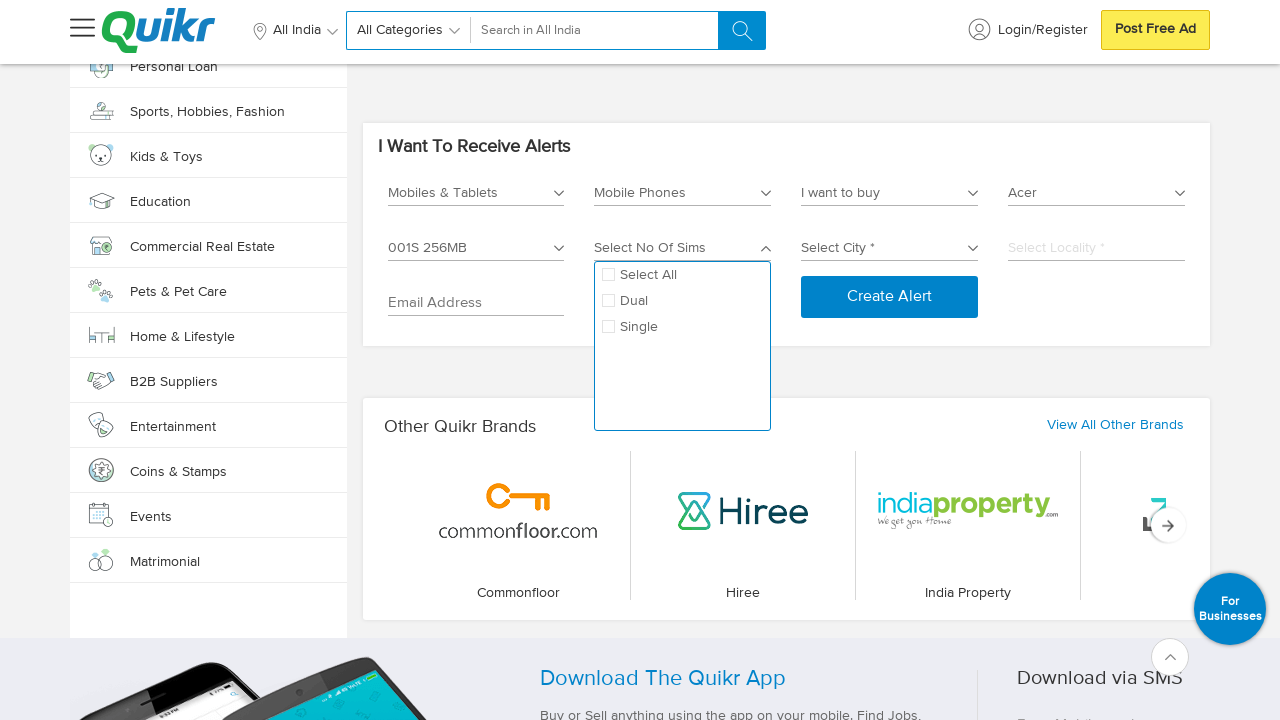

Waited for Number of Sims dropdown to open
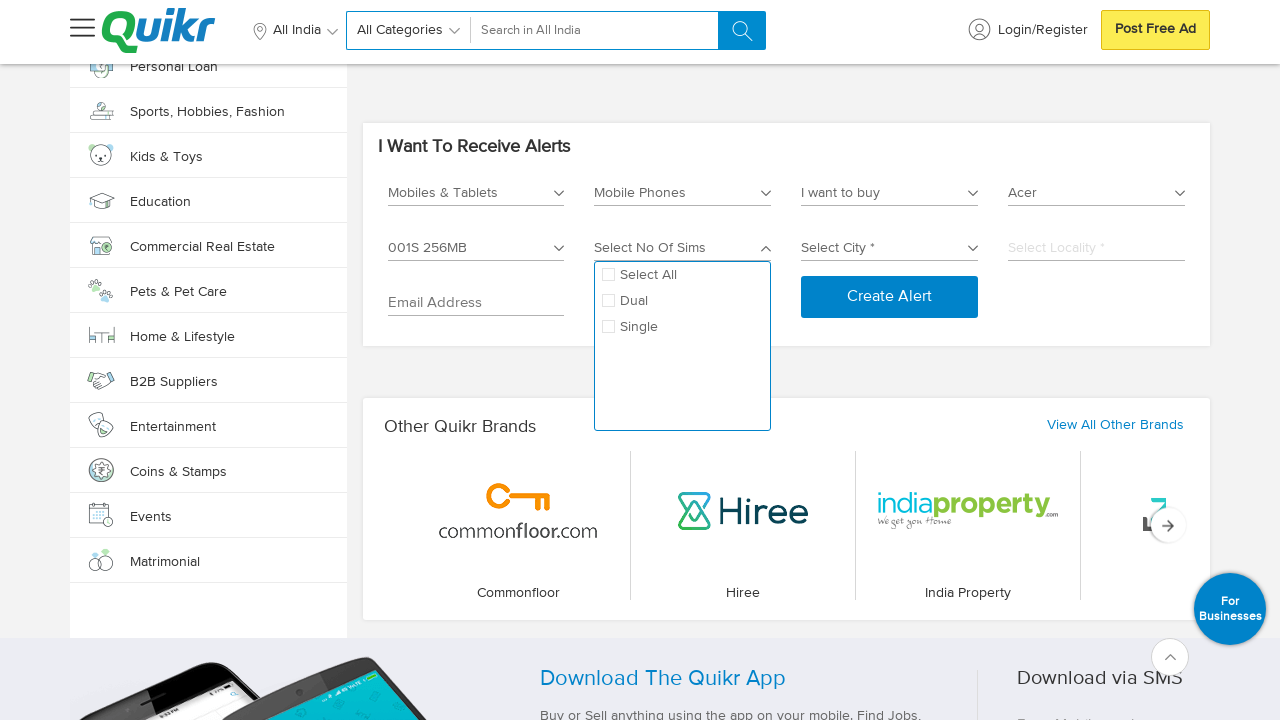

Selected Dual SIM option at (683, 301) on xpath=//*[@id='checkbox_Dual']
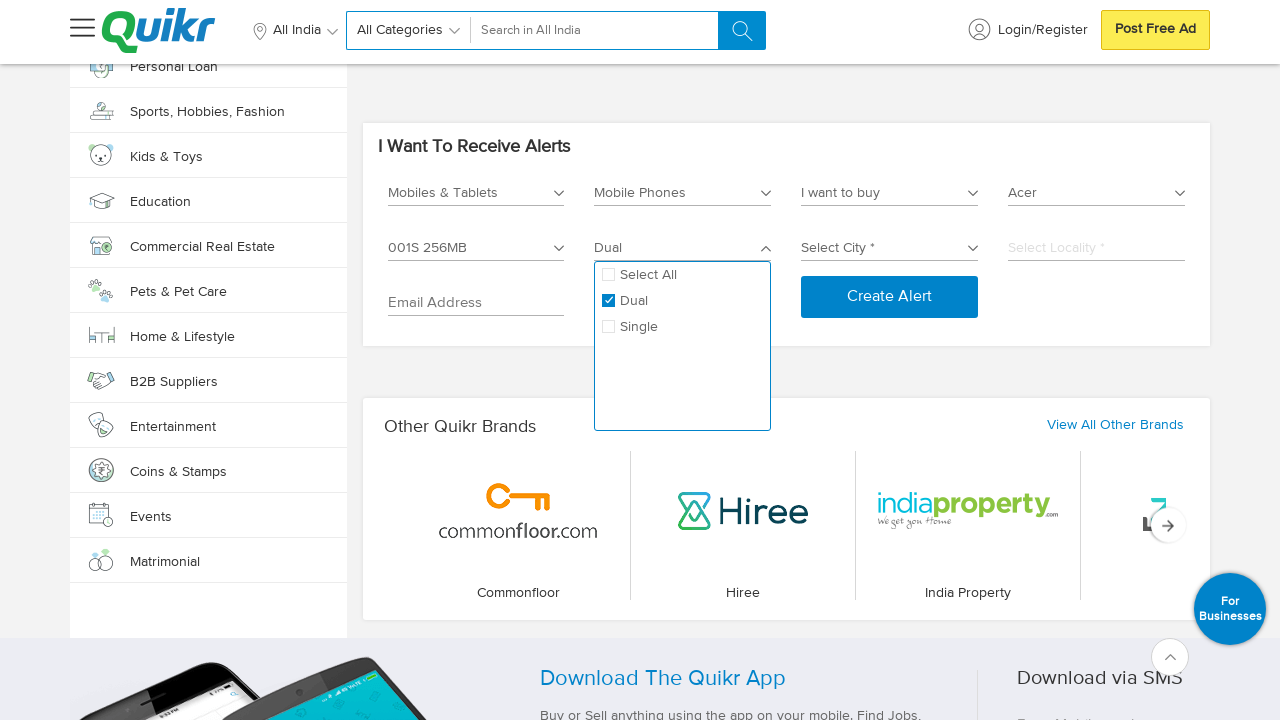

Waited for SIM selection to register
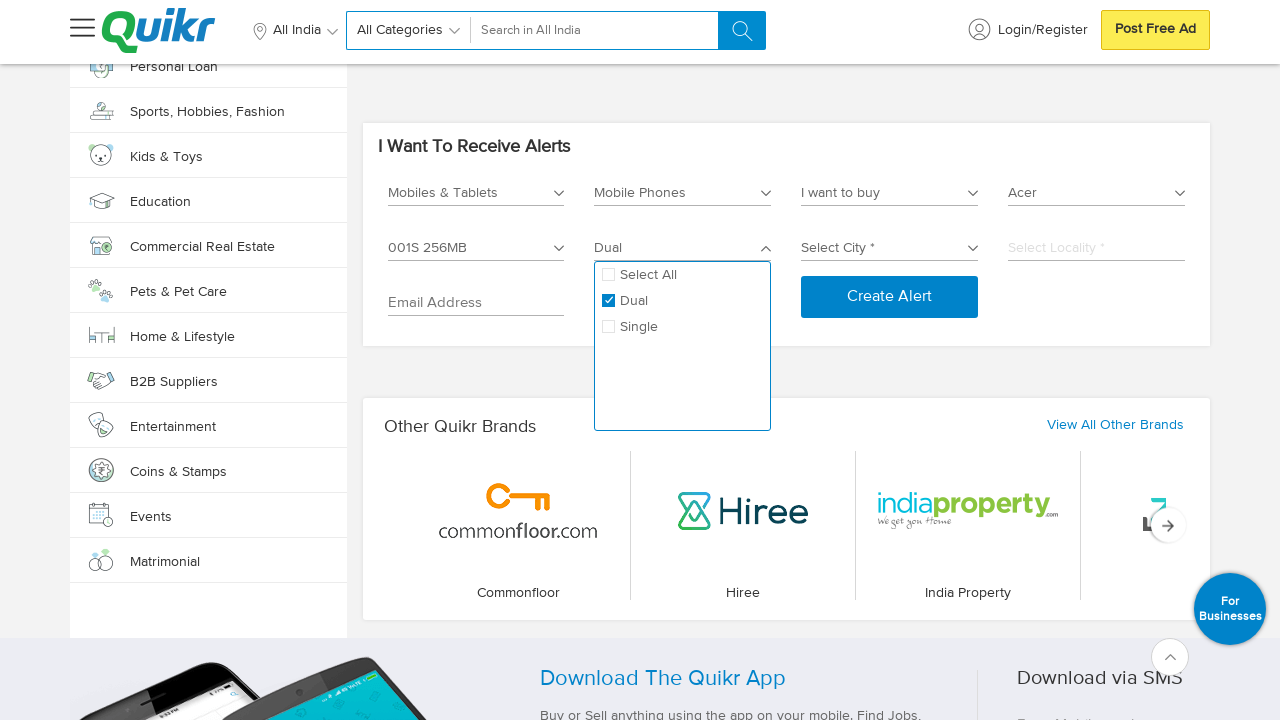

Clicked city text field at (872, 248) on xpath=//*[@id='city_text']
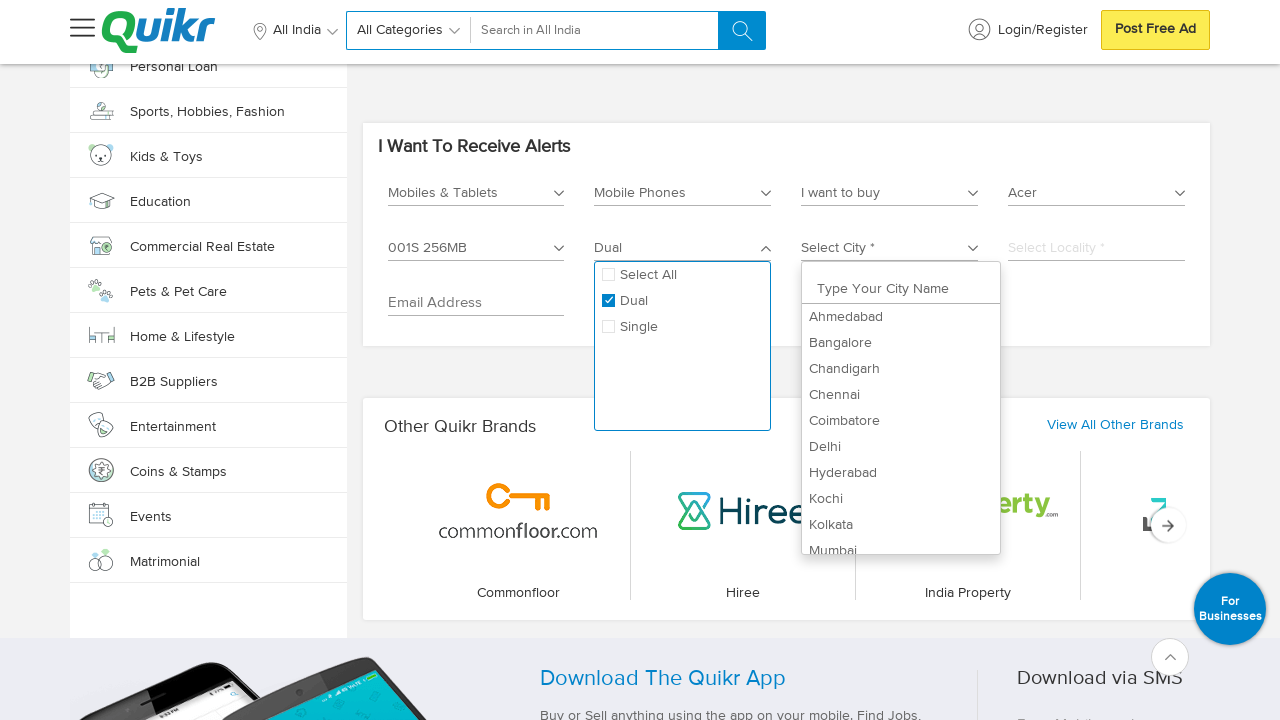

Waited for city dropdown to open
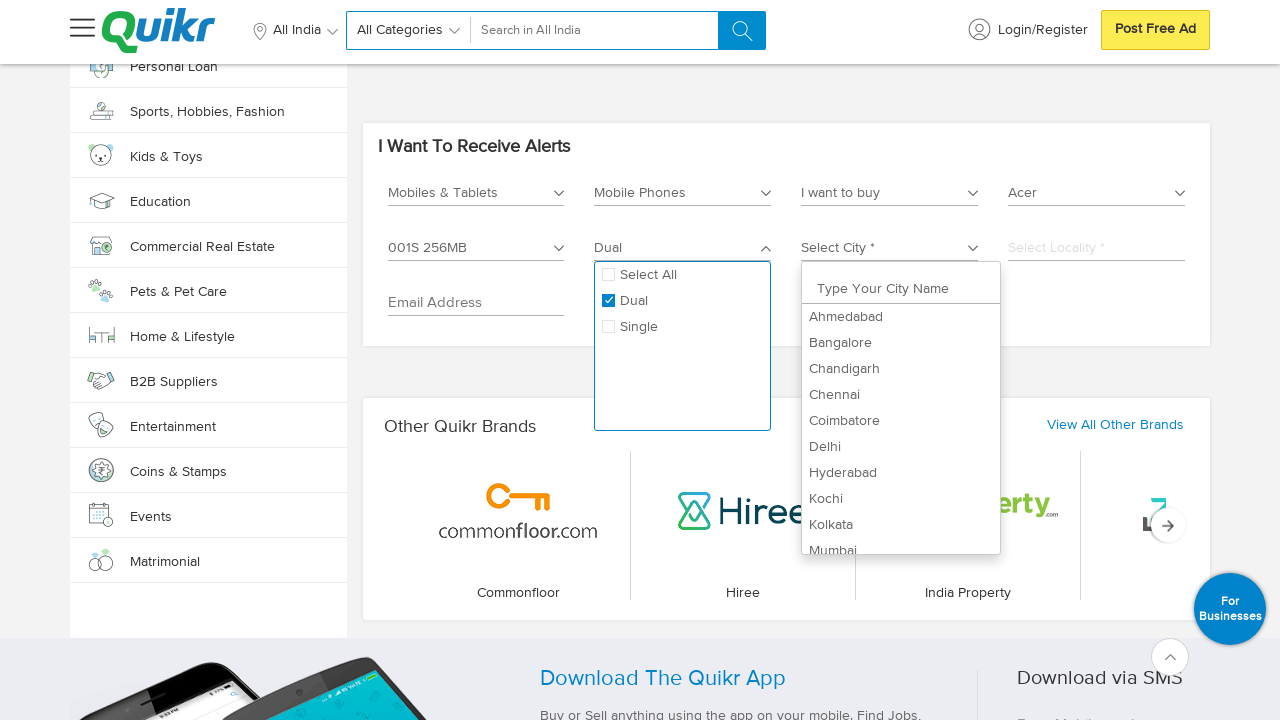

Selected 7th city option from dropdown at (901, 473) on xpath=//*[@id='select_city_dropdown']/li[7]/a
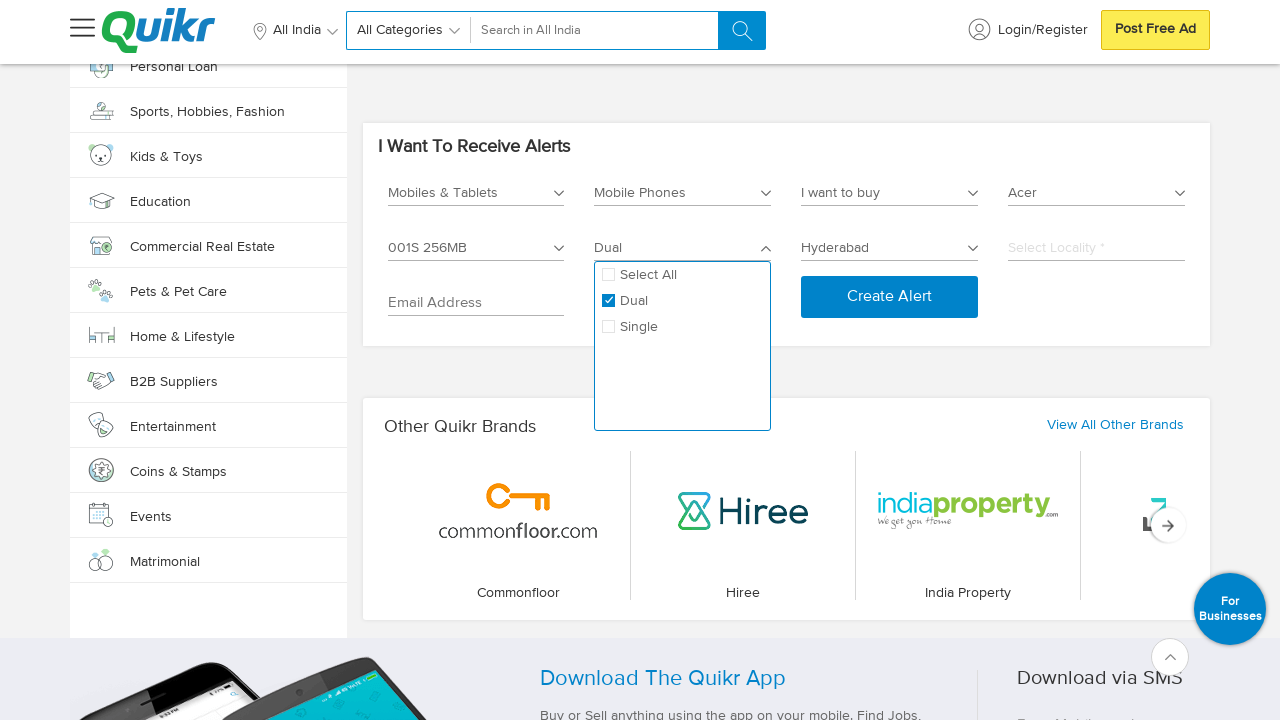

Waited for city selection to register
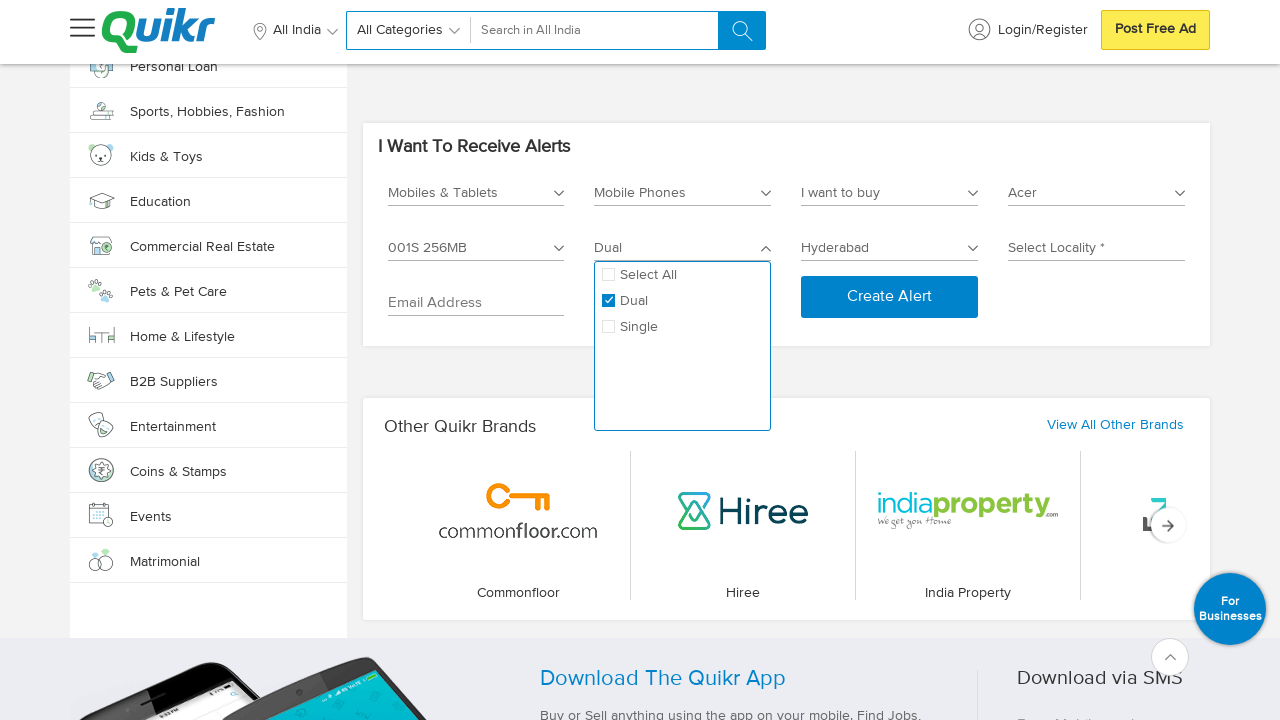

Clicked locality dropdown at (1097, 241) on xpath=//*[@id='select_locality']
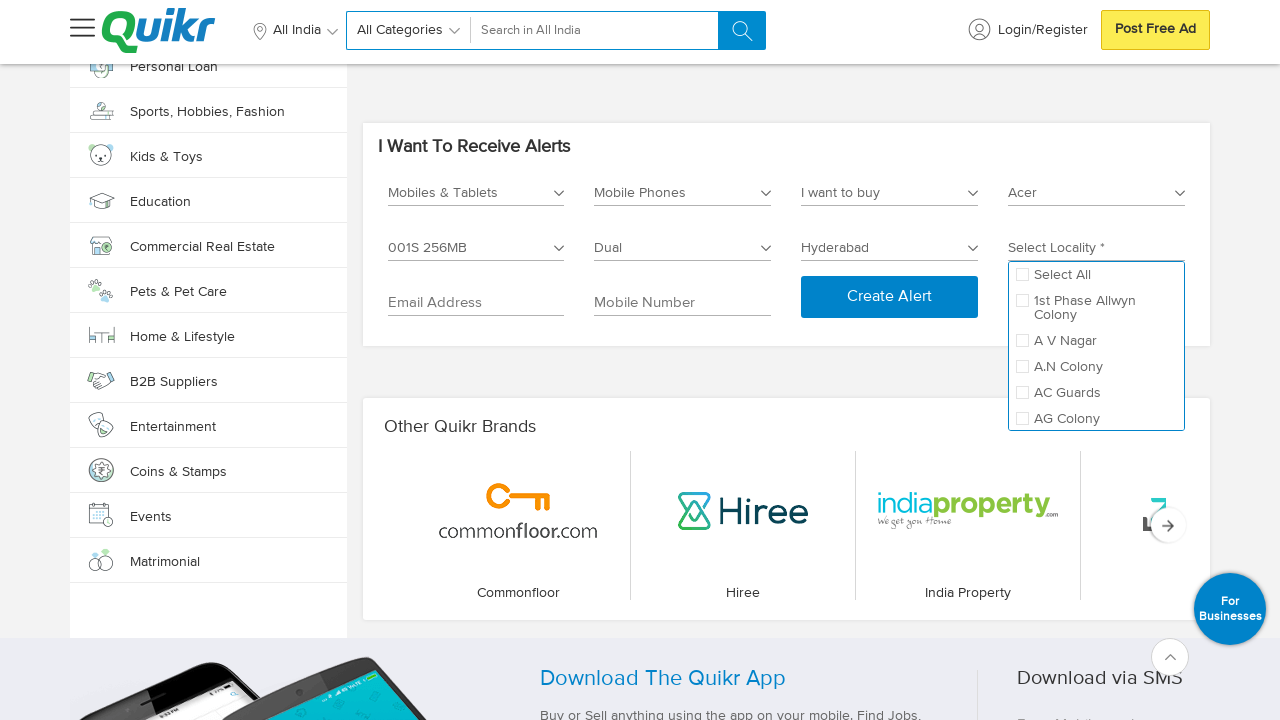

Waited for locality dropdown to open
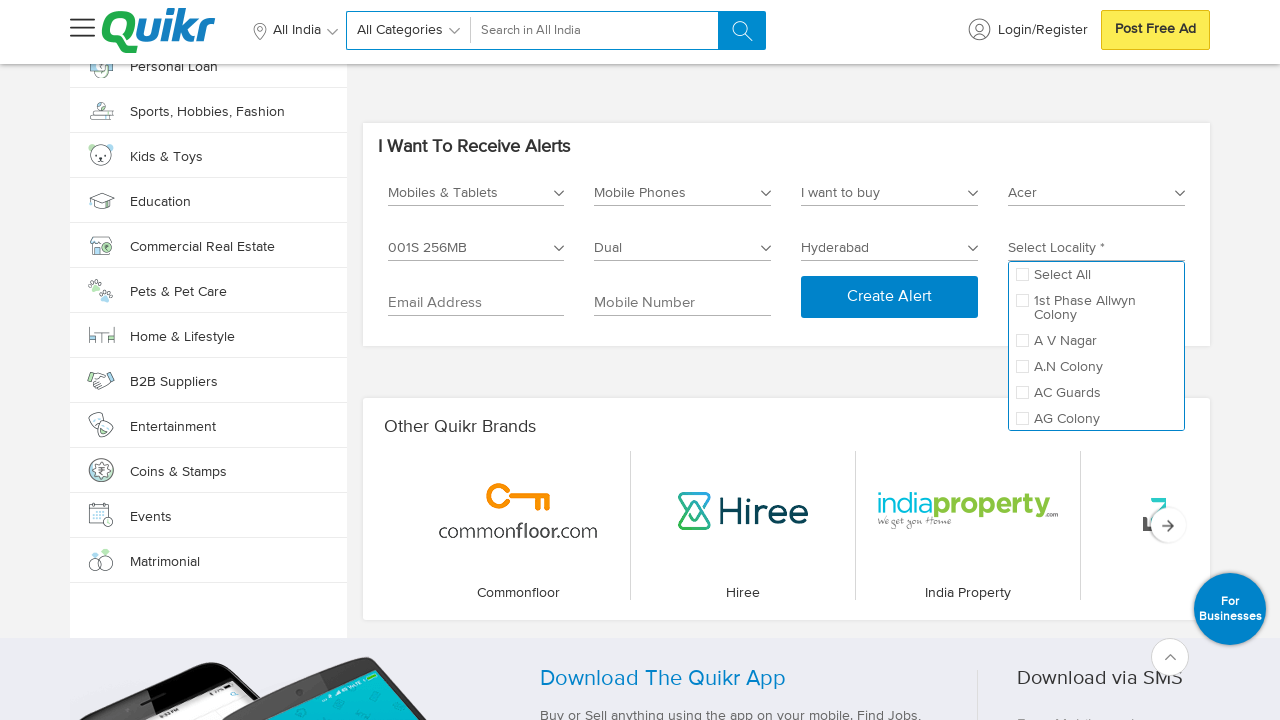

Selected A.N Colony locality at (1060, 367) on xpath=//*[@id='checkbox_A.N Colony']/label
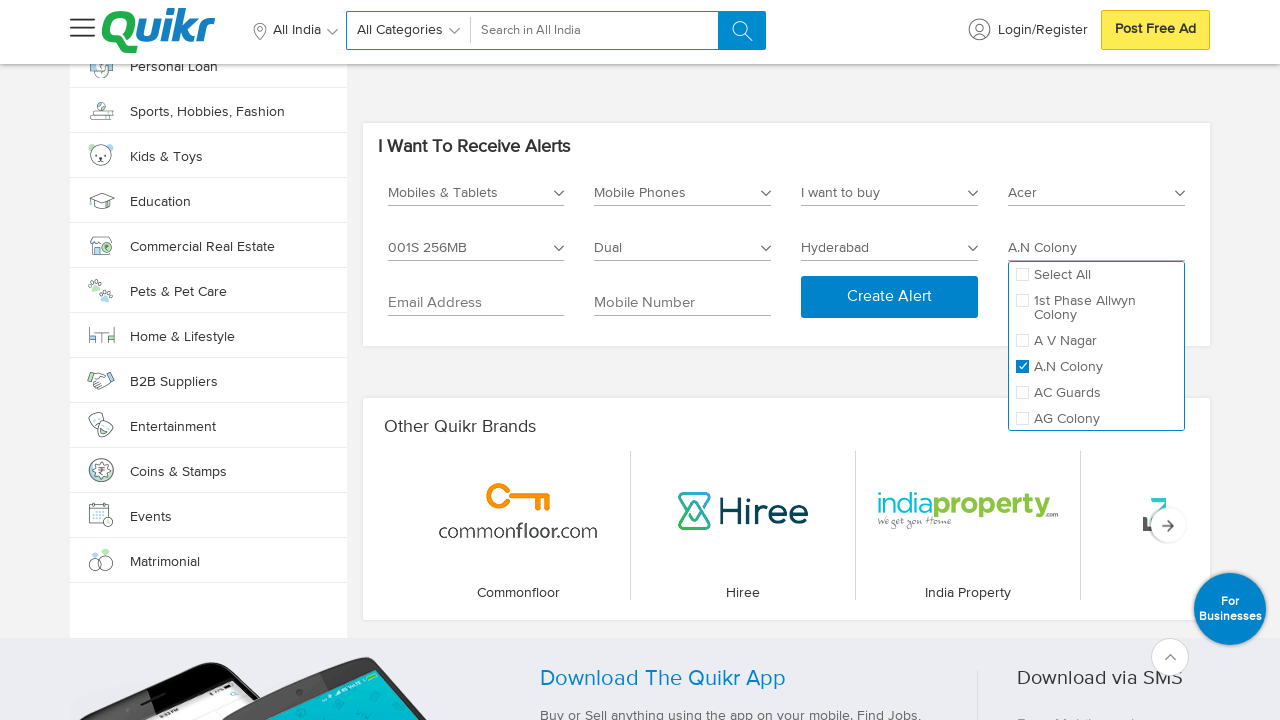

Waited for locality selection to register
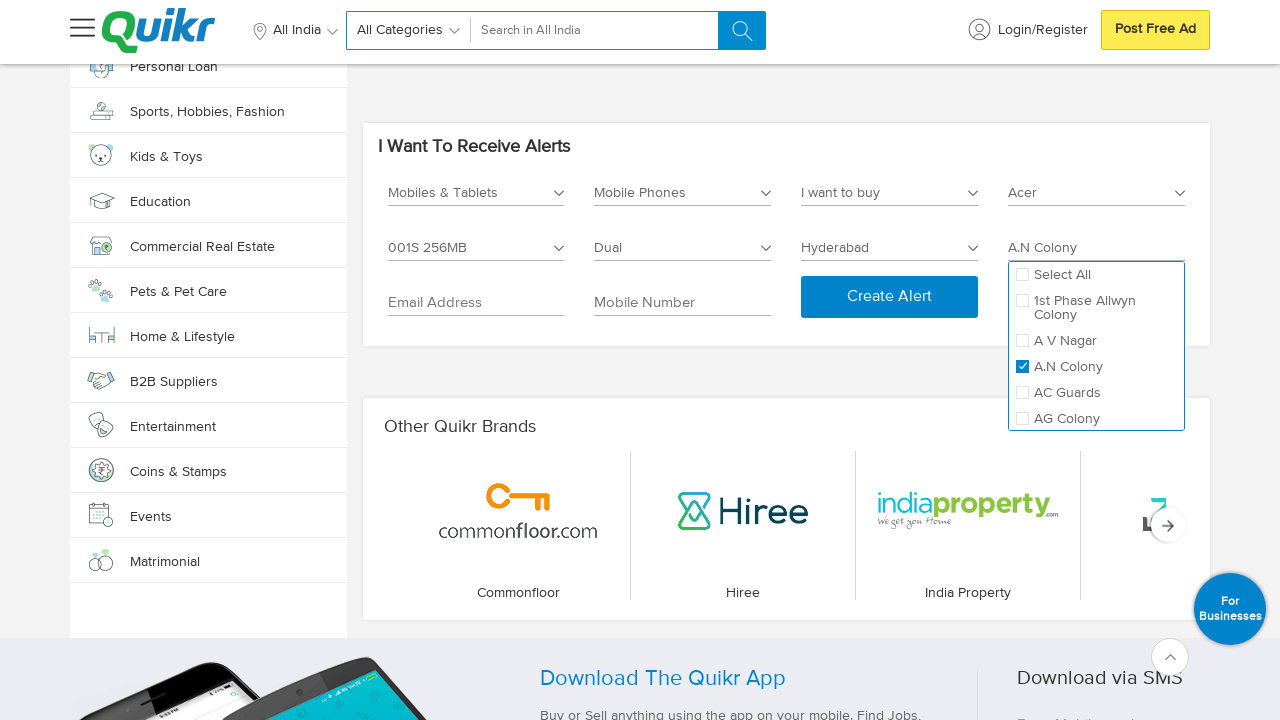

Left email field empty as per test requirement on //*[@id='Email']
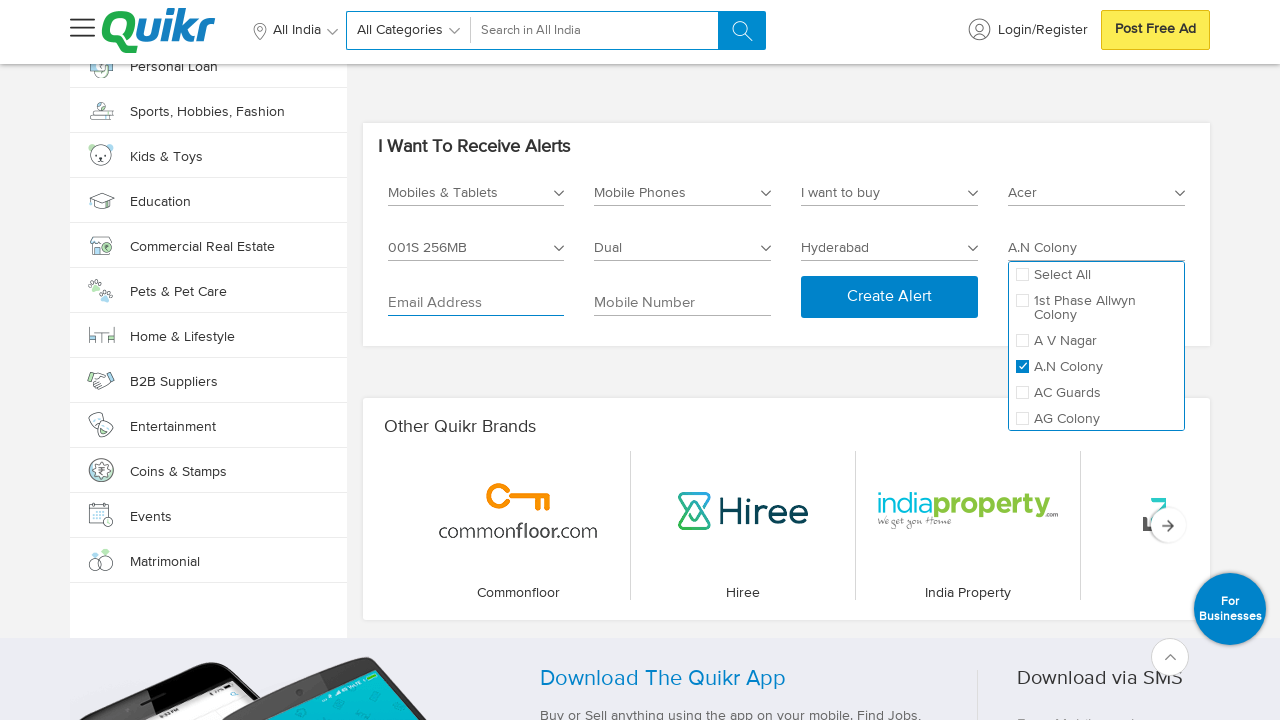

Waited after clearing email field
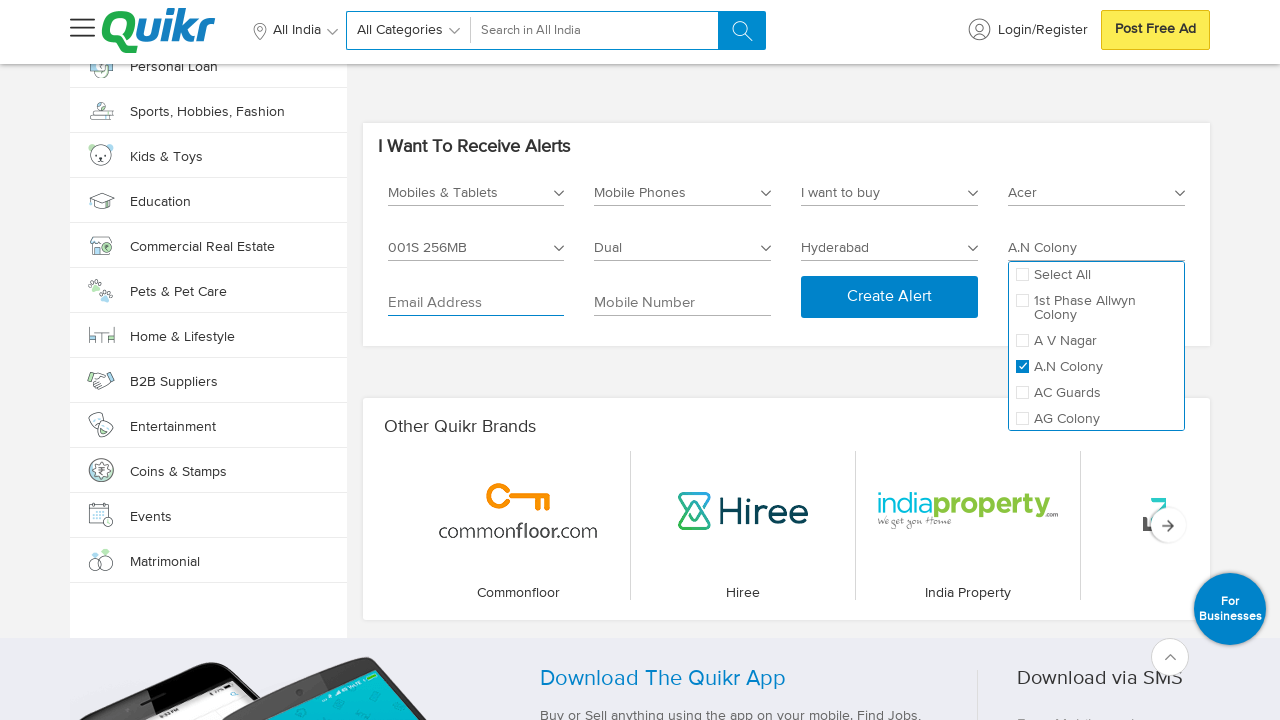

Filled mobile number field with 8106564234 on //*[@id='Mobile_Number']
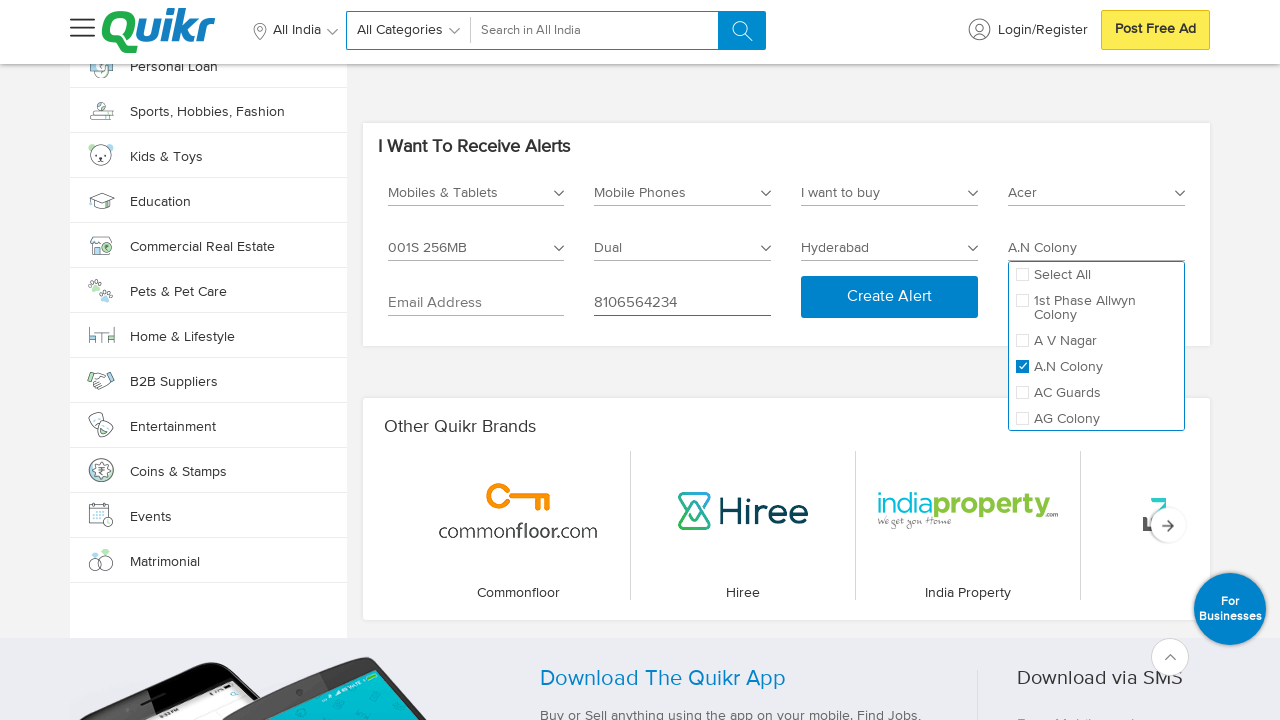

Waited after entering mobile number
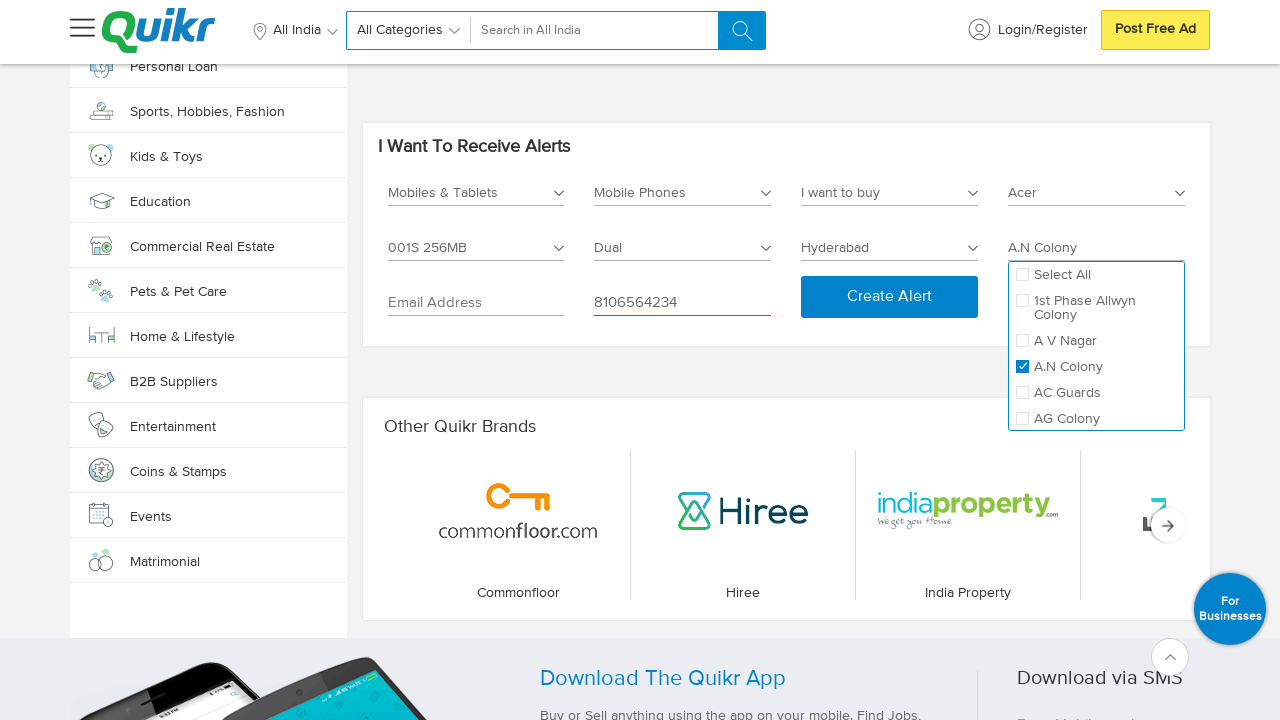

Clicked create alert button to submit form at (890, 297) on xpath=//*[@id='createAlert']
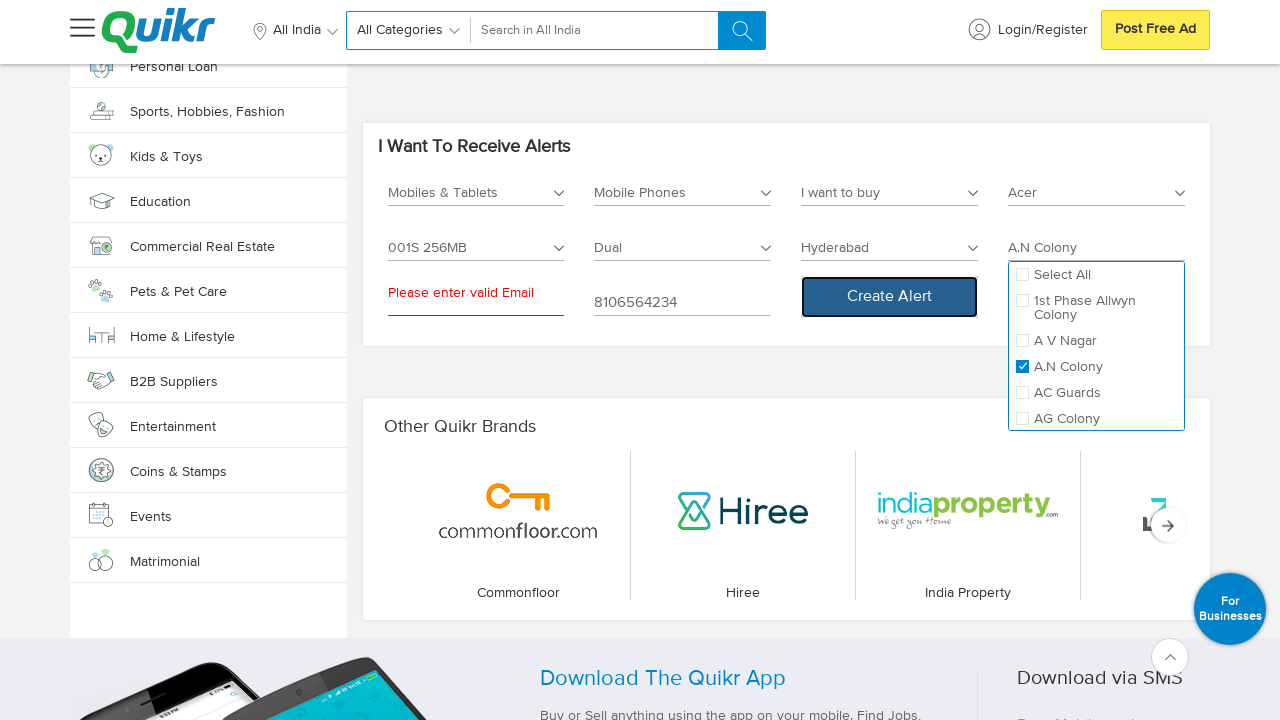

Waited for alert creation to complete
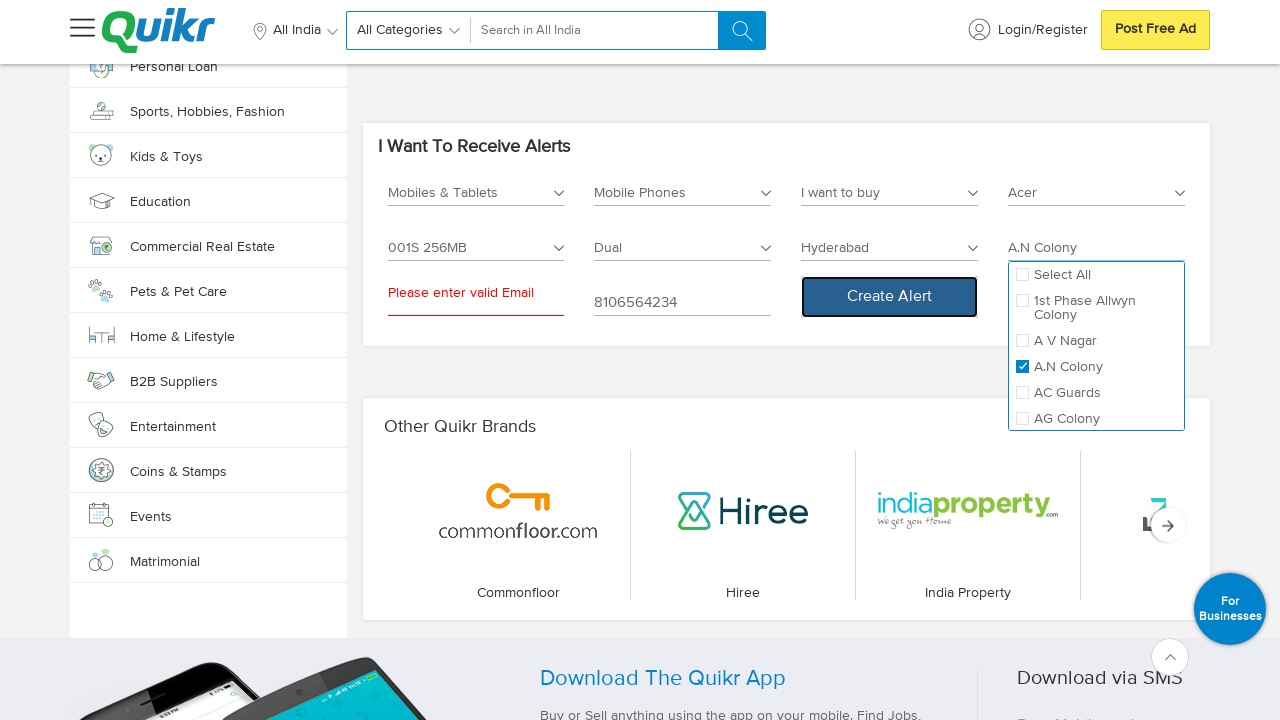

Located success message element
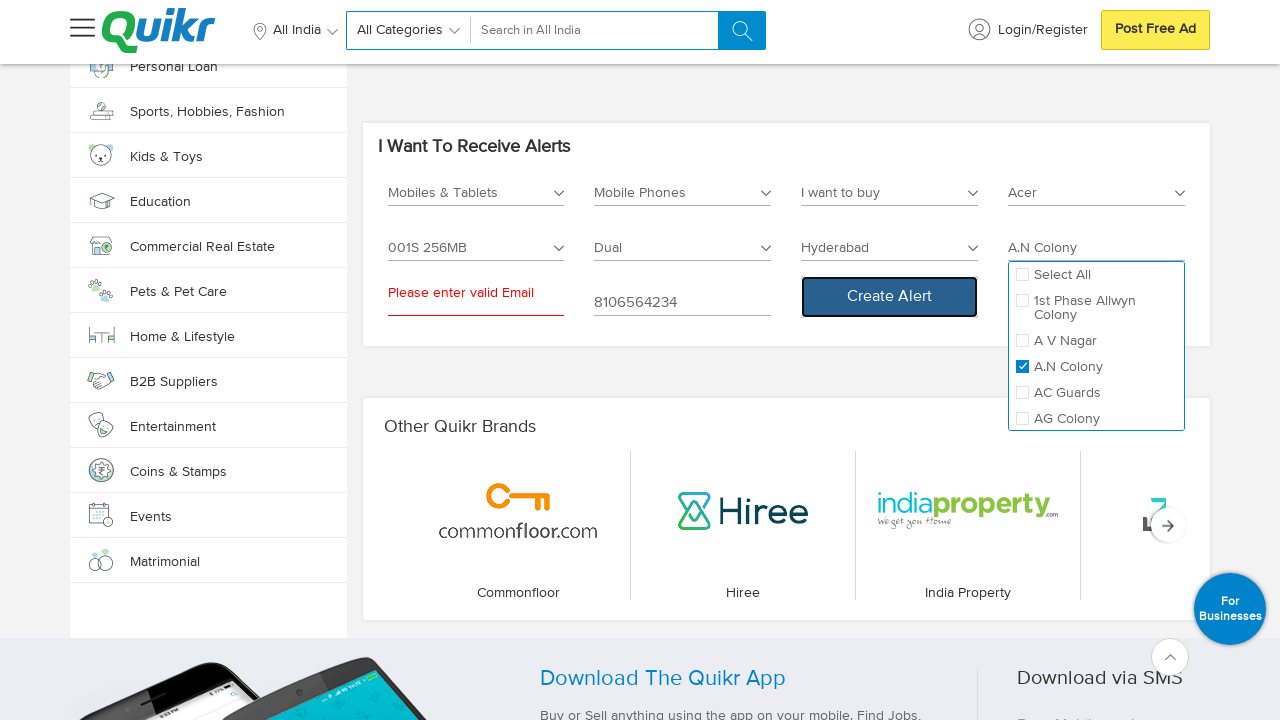

Verified success message: 'Thanks for creating alert, we will reach out to you with matching ads'
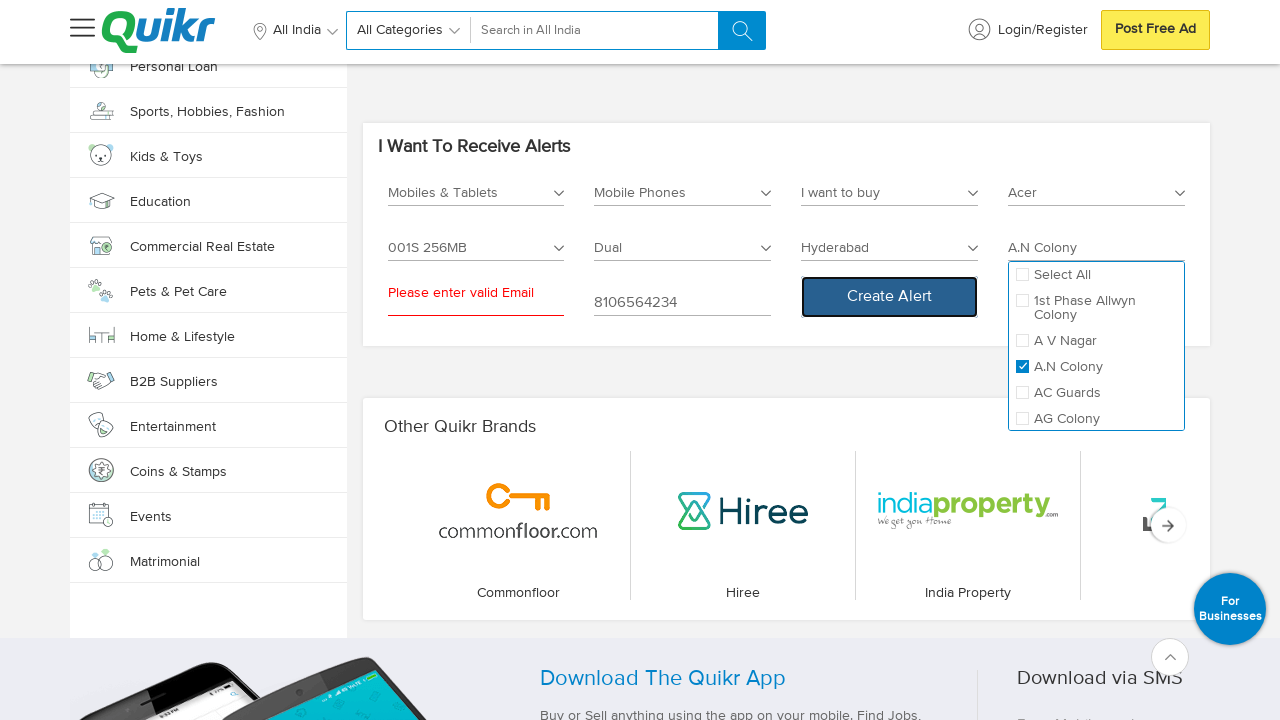

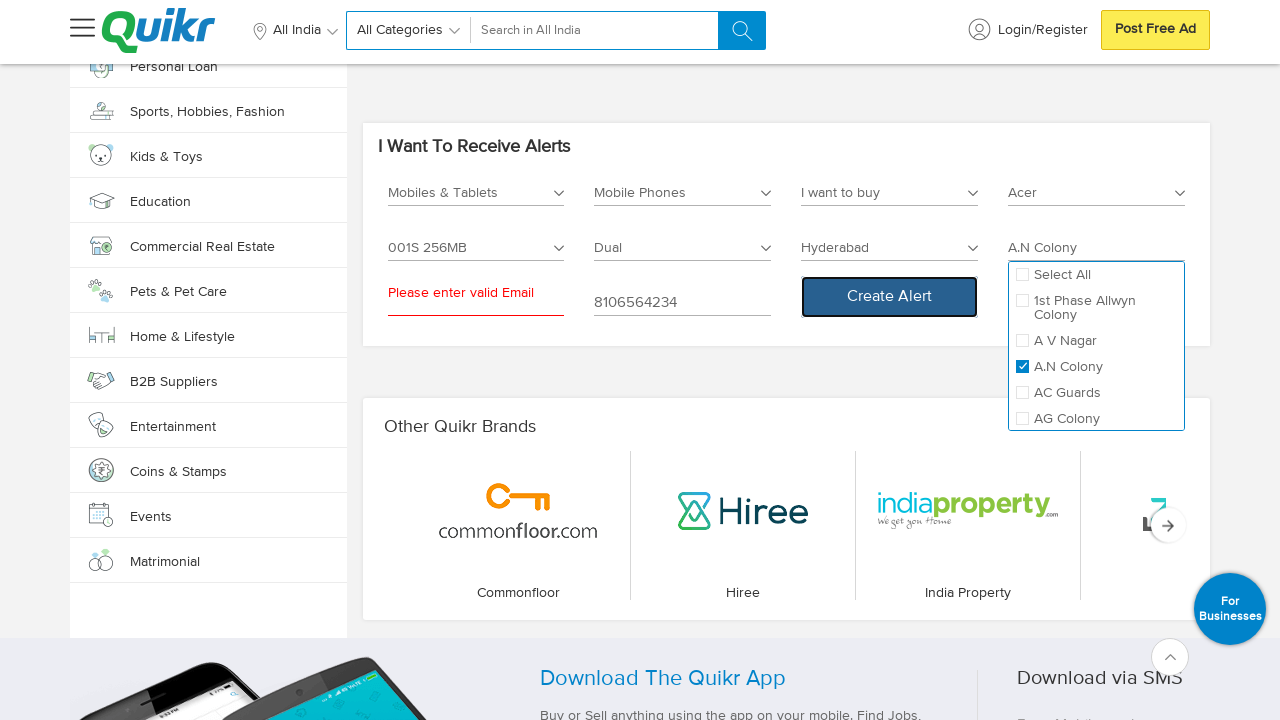